Comprehensive test of a demo page that verifies page title, interacts with text inputs, hover dropdowns, buttons, sliders, select options, iframes, radio buttons, checkboxes, and drag-and-drop functionality.

Starting URL: https://seleniumbase.io/demo_page

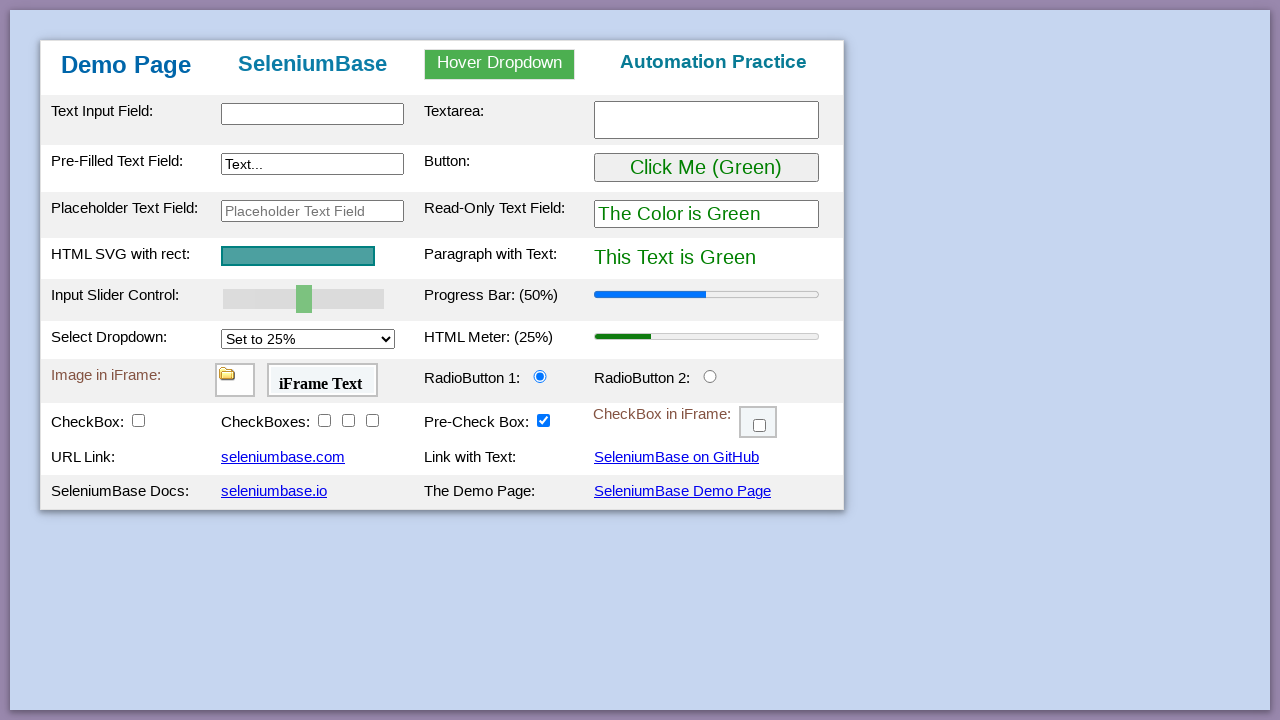

Verified page title is 'Web Testing Page'
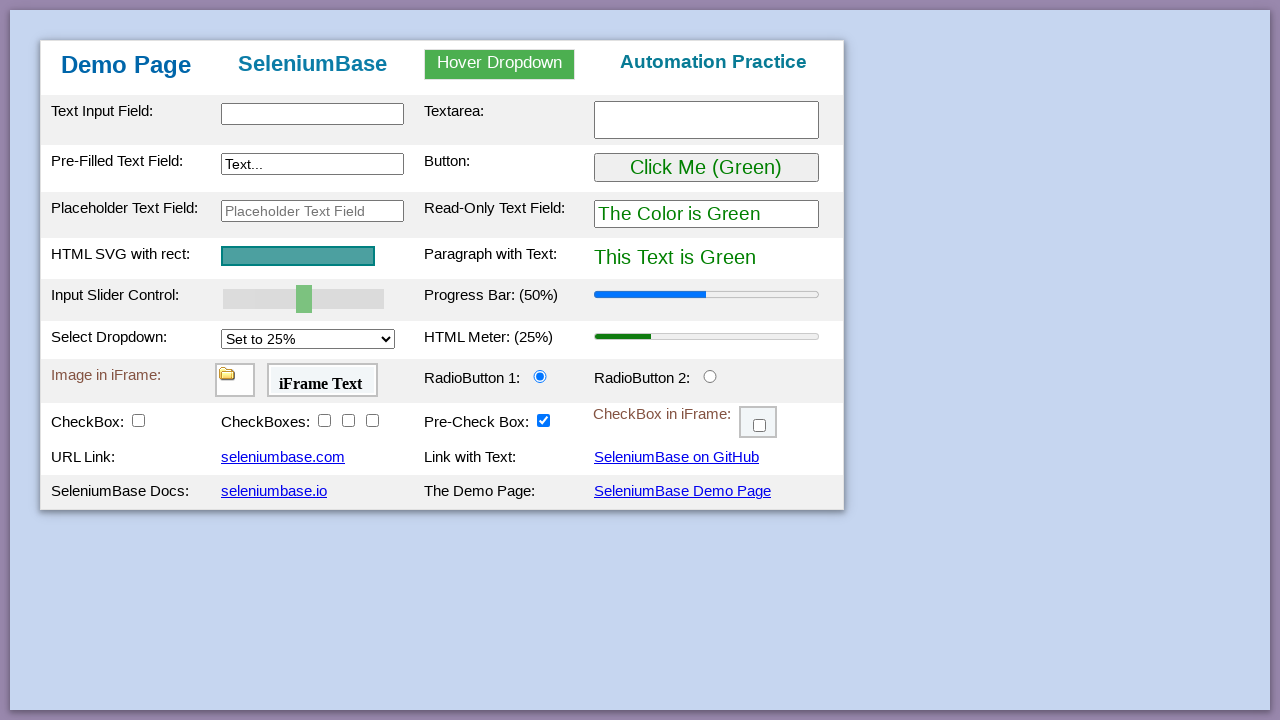

Table body element loaded and visible
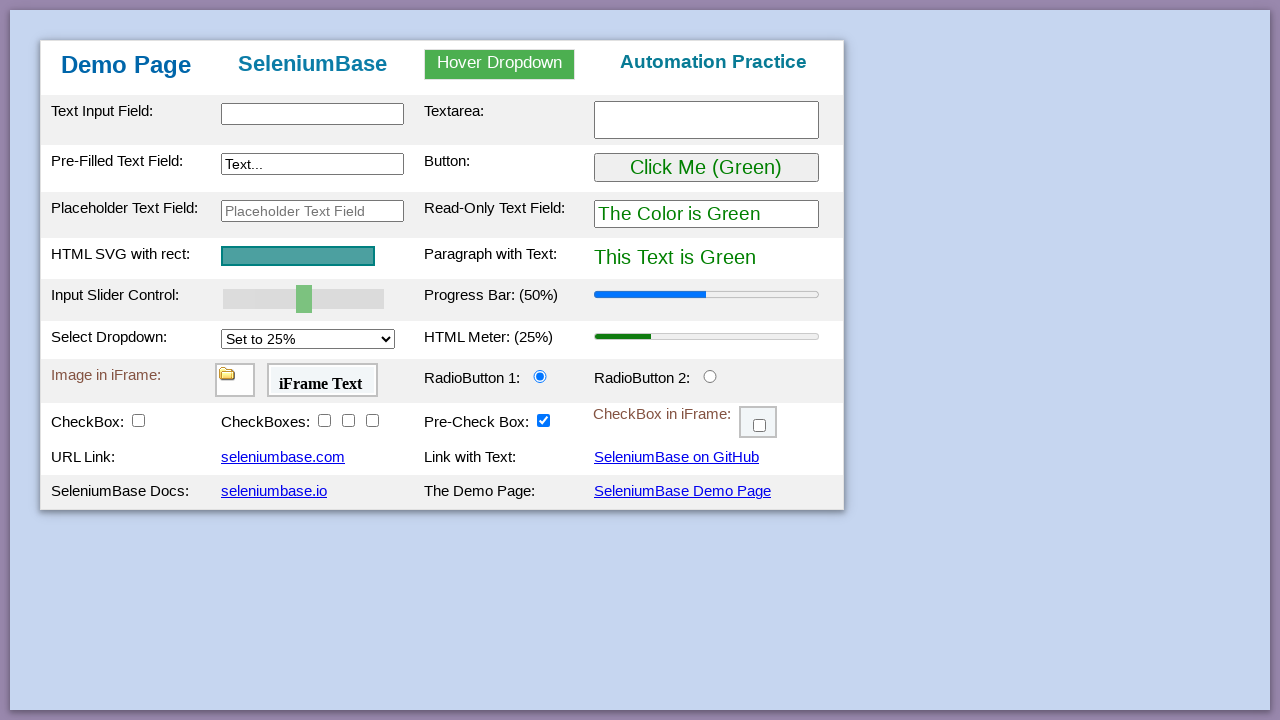

Verified 'Demo Page' text in h1 element
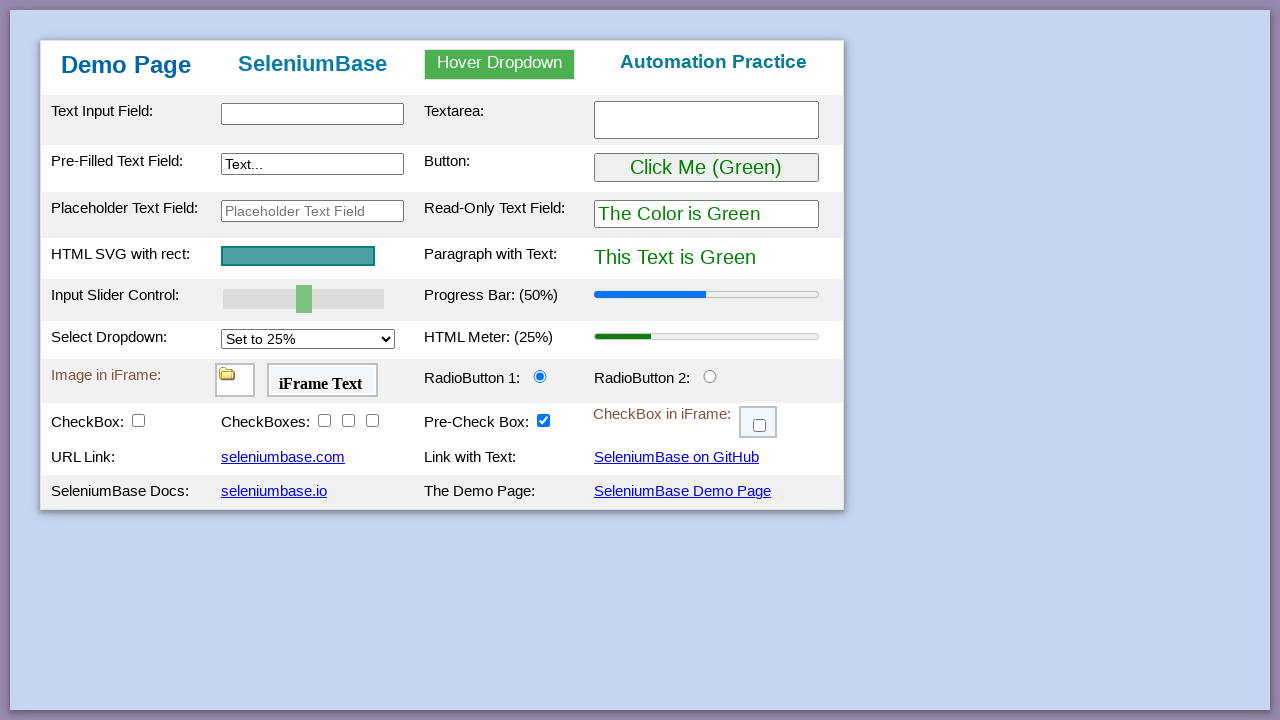

Filled text input with 'This is Automated' on #myTextInput
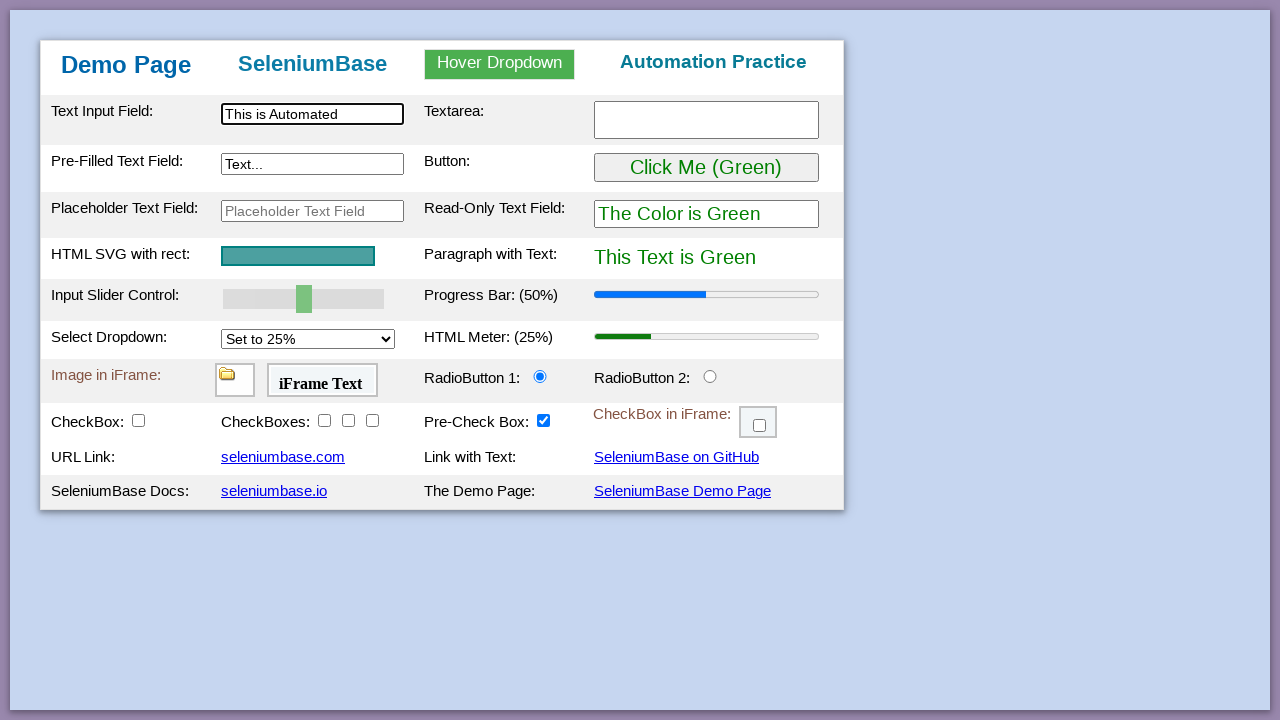

Filled textarea with 'Testing Time!' on textarea.area1
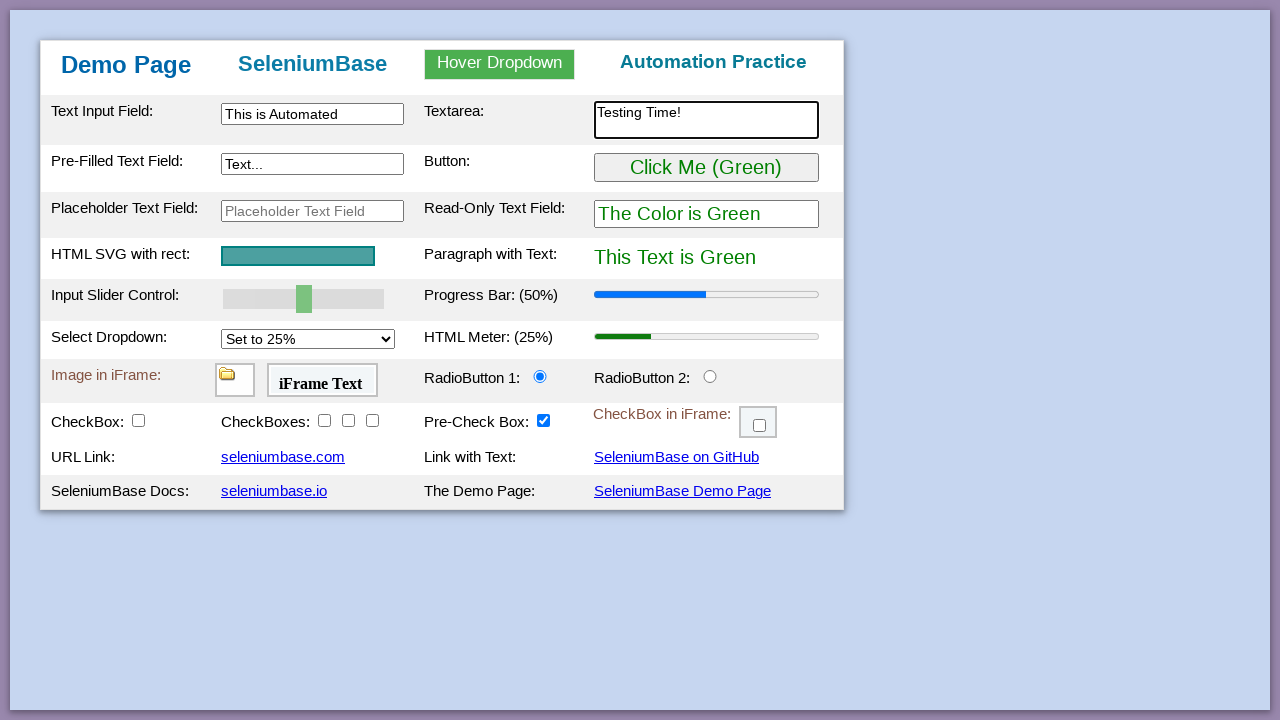

Filled preText2 field with 'Typing Text!' on [name="preText2"]
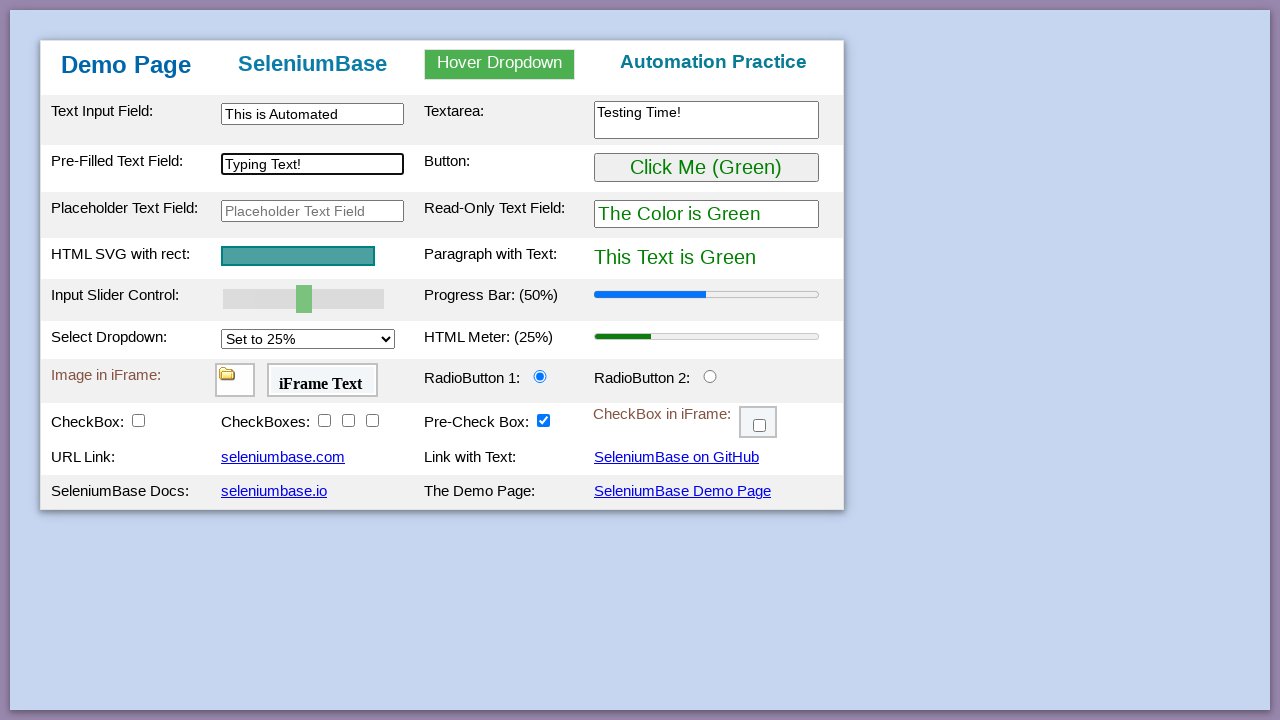

Verified initial h3 text contains 'Automation Practice'
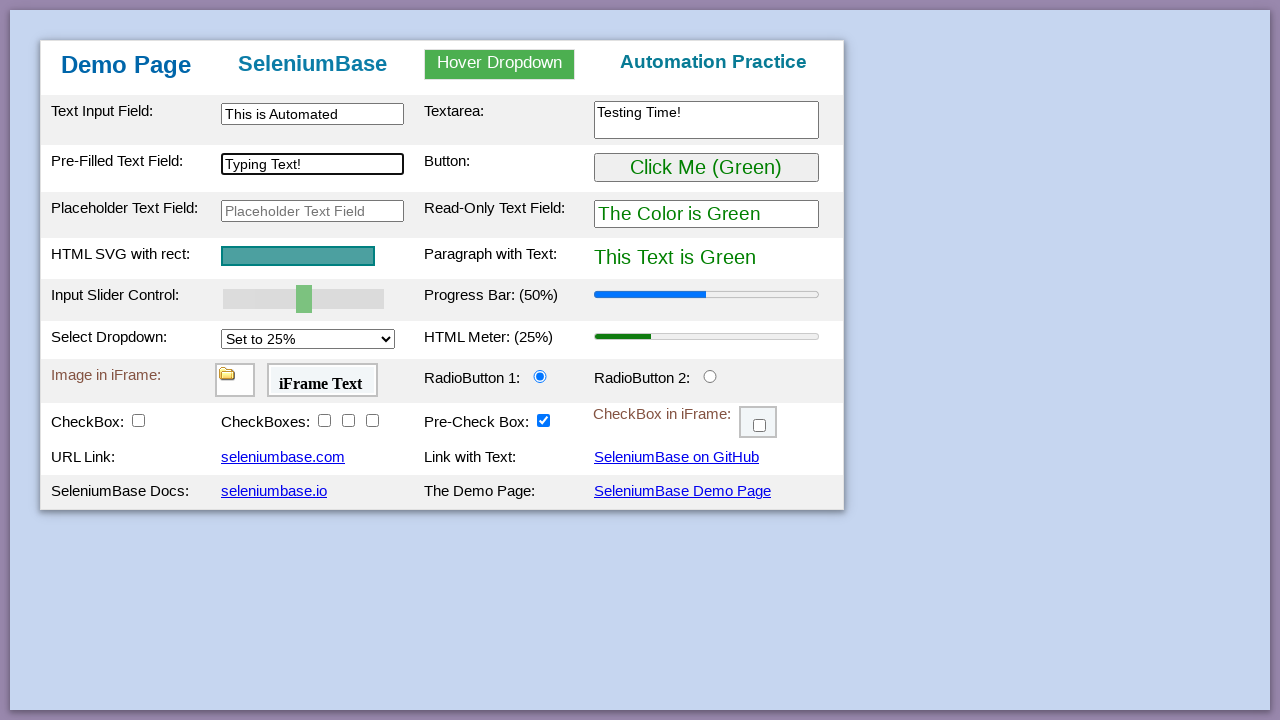

Hovered over dropdown element at (500, 64) on #myDropdown
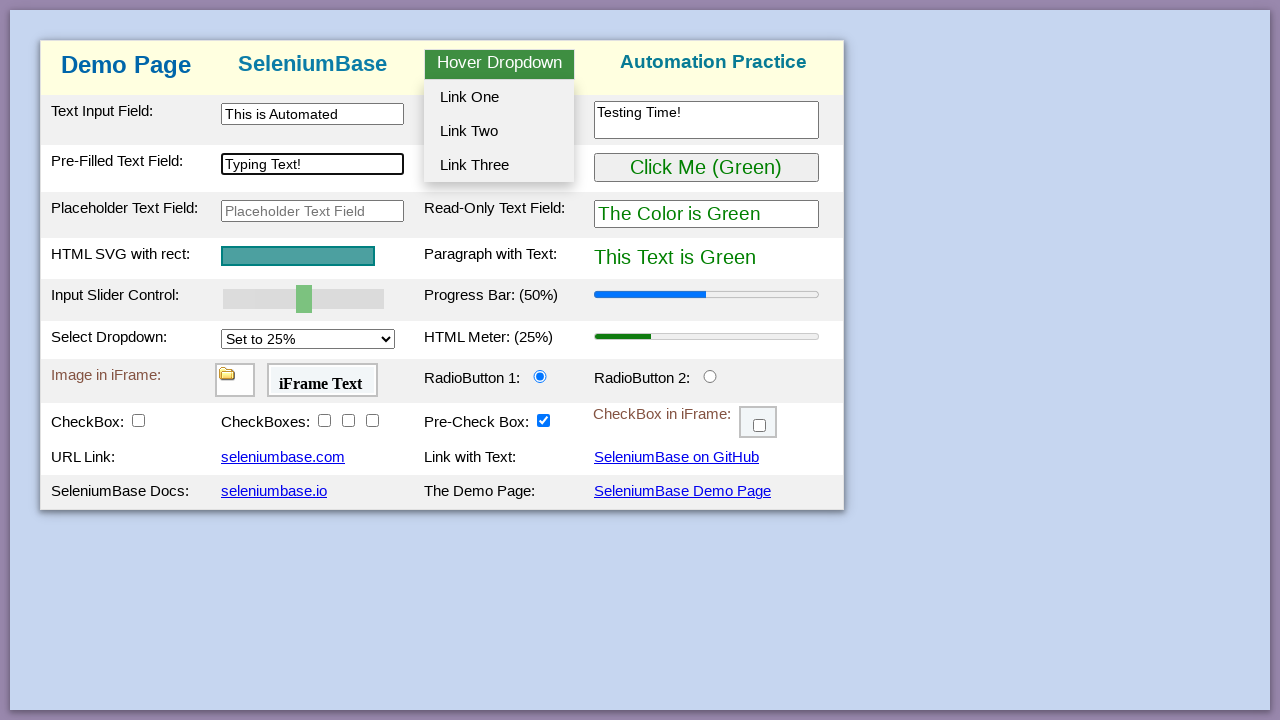

Clicked dropdown option 2 at (499, 131) on #dropOption2
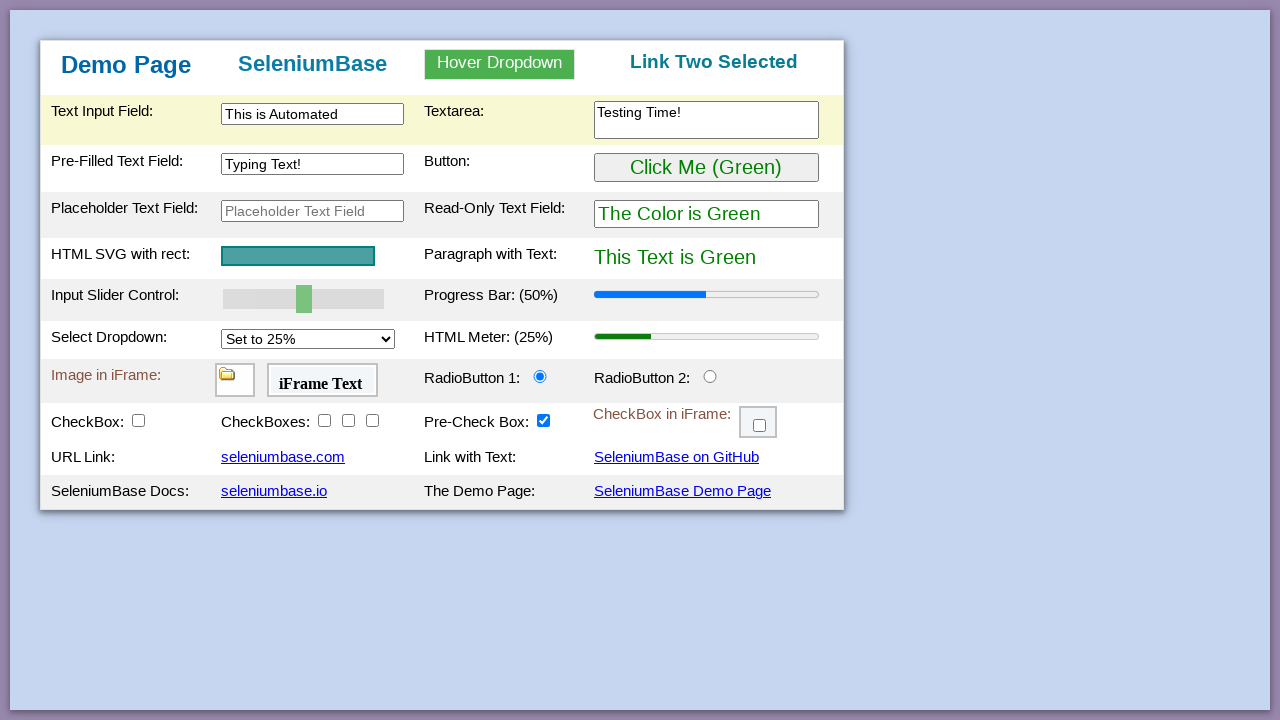

Verified h3 text changed to 'Link Two Selected'
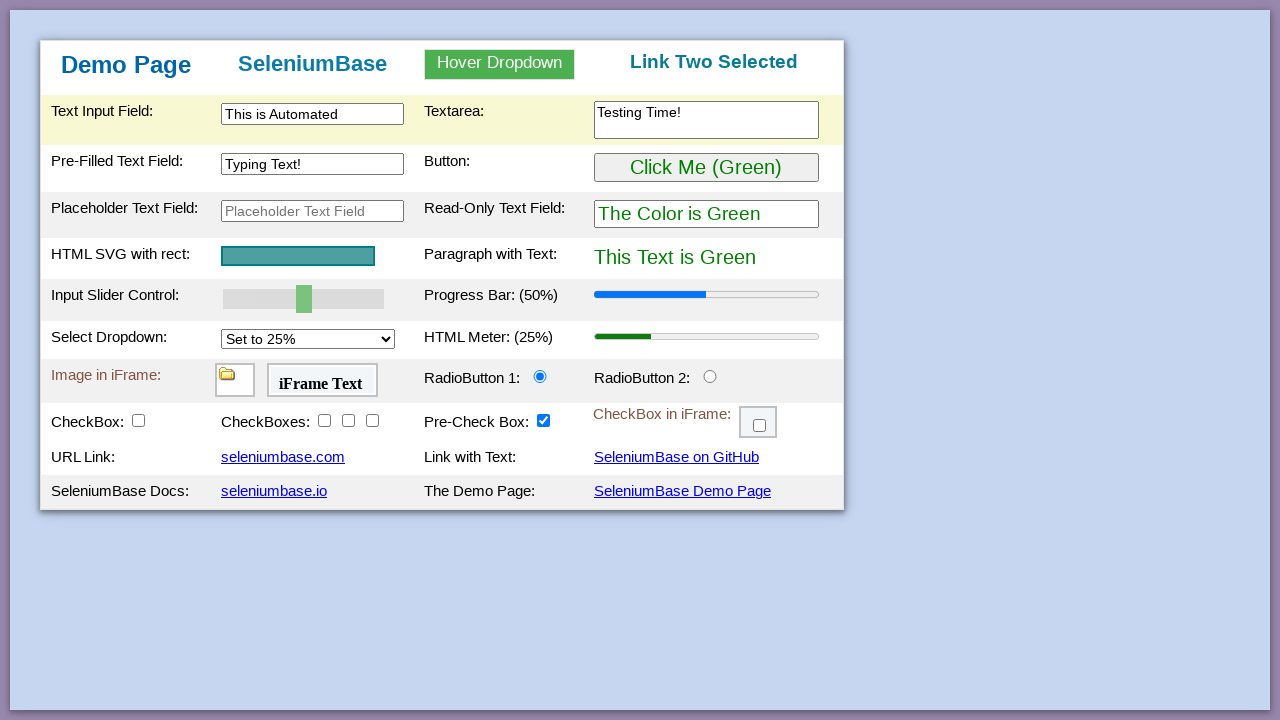

Verified pText element contains 'This Text is Green'
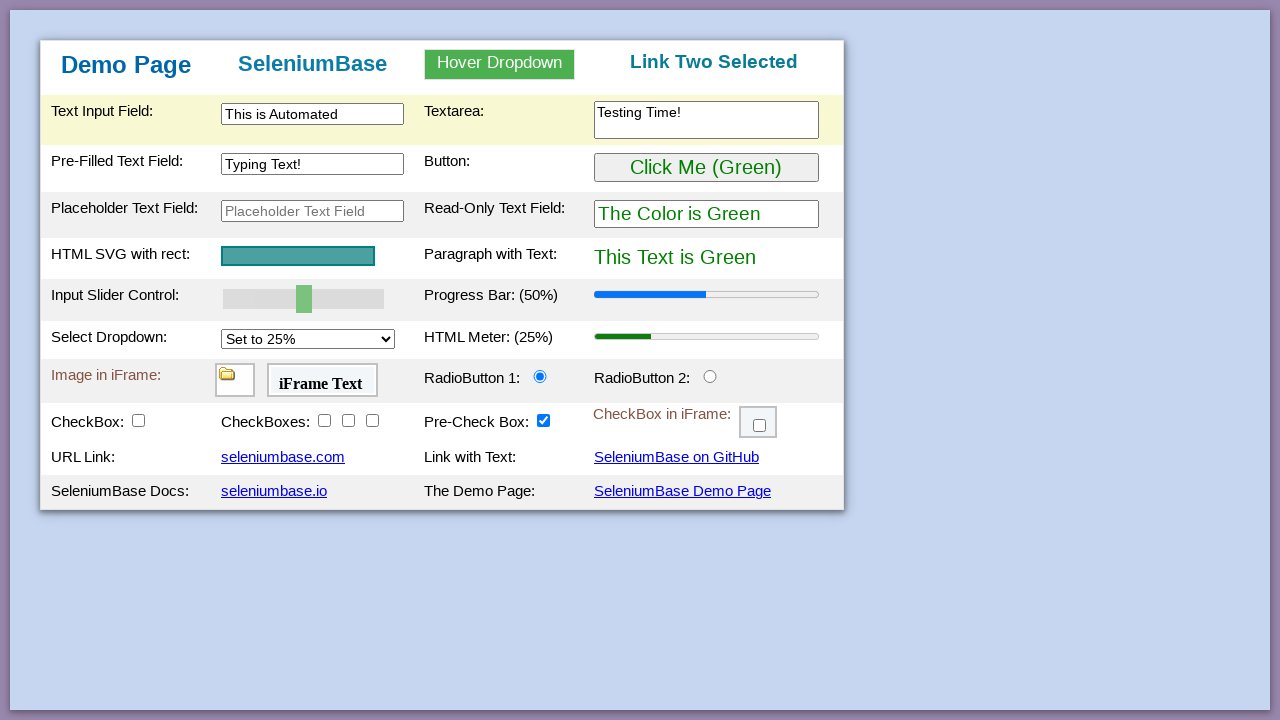

Clicked myButton at (706, 168) on #myButton
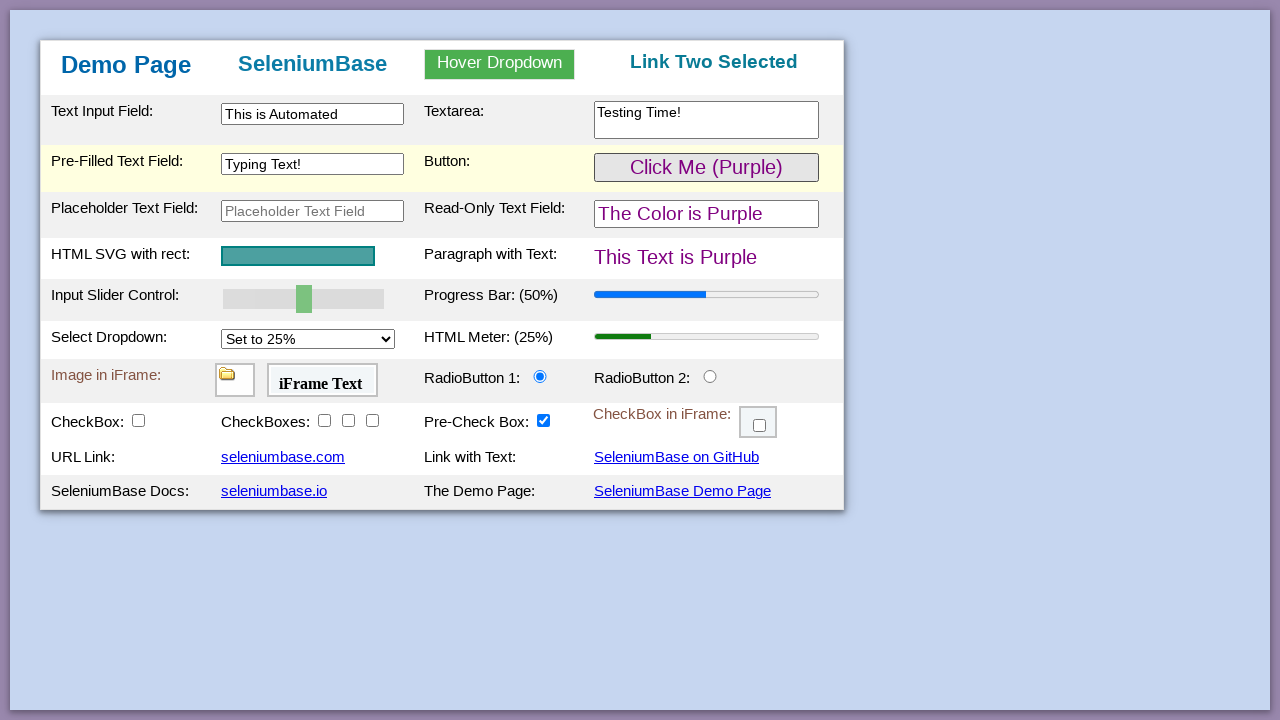

Verified pText changed to 'This Text is Purple'
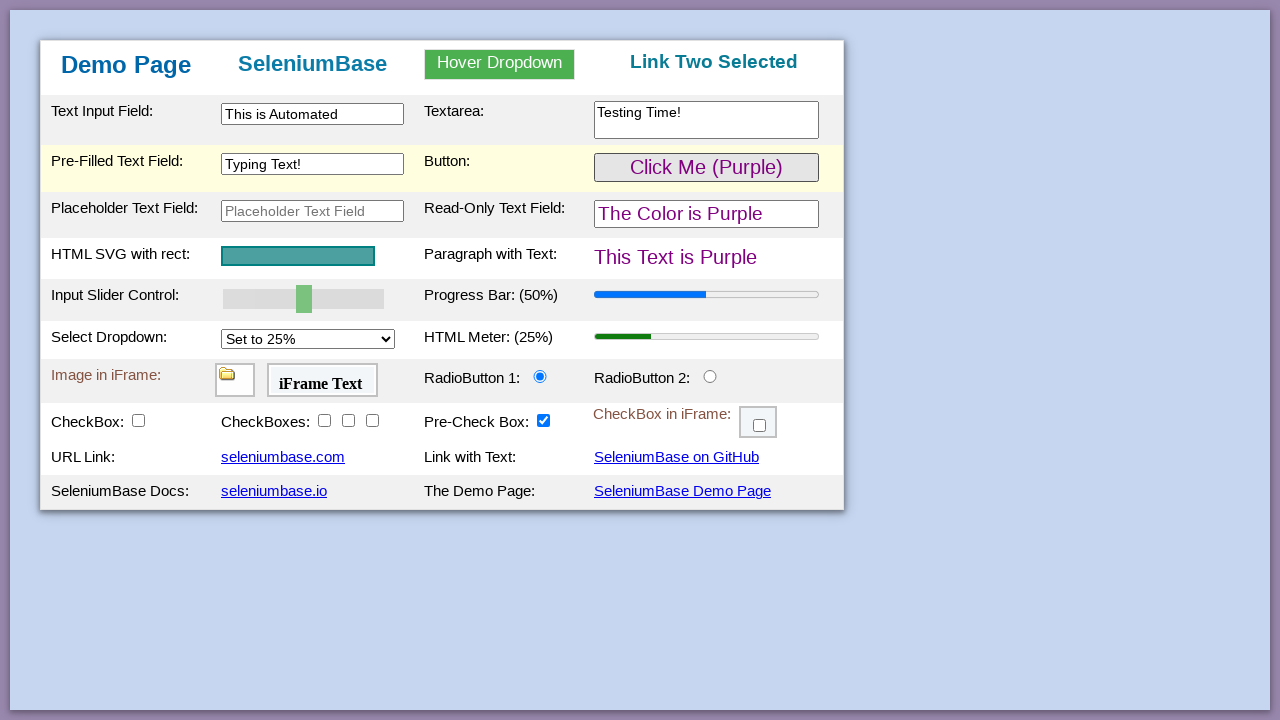

SVG element with name 'svgName' is visible
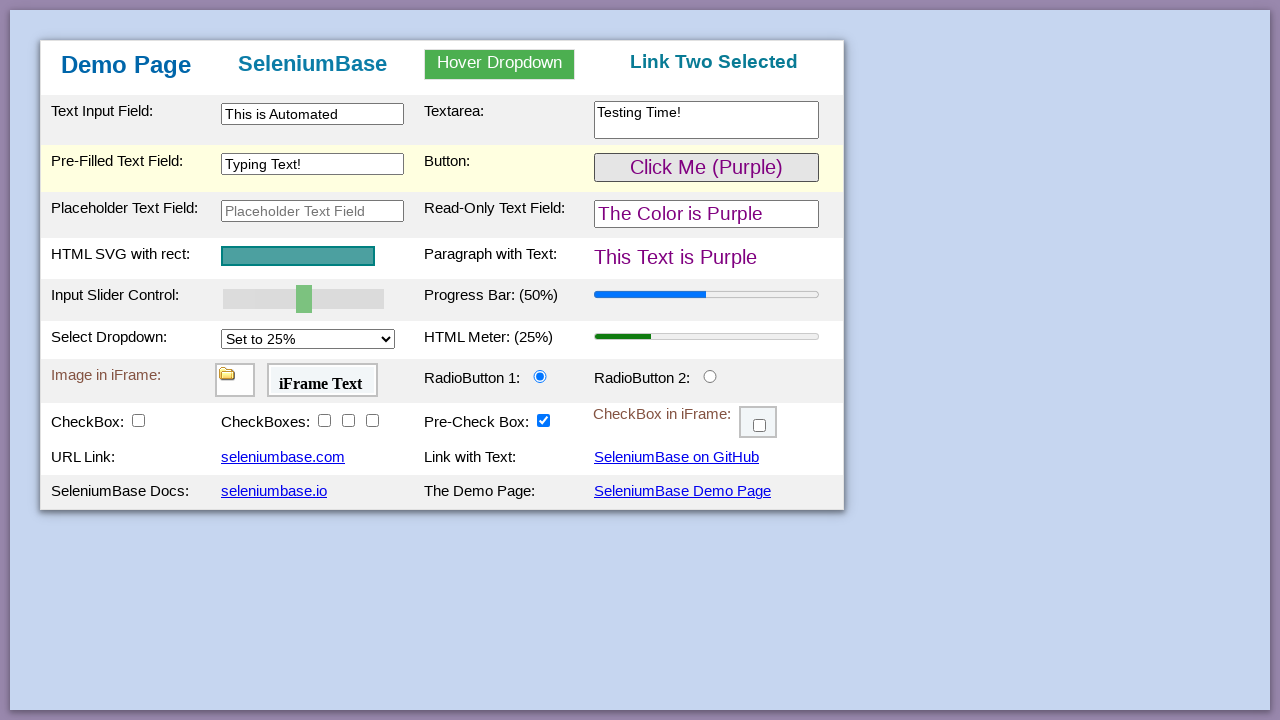

Progress bar initial value is 50
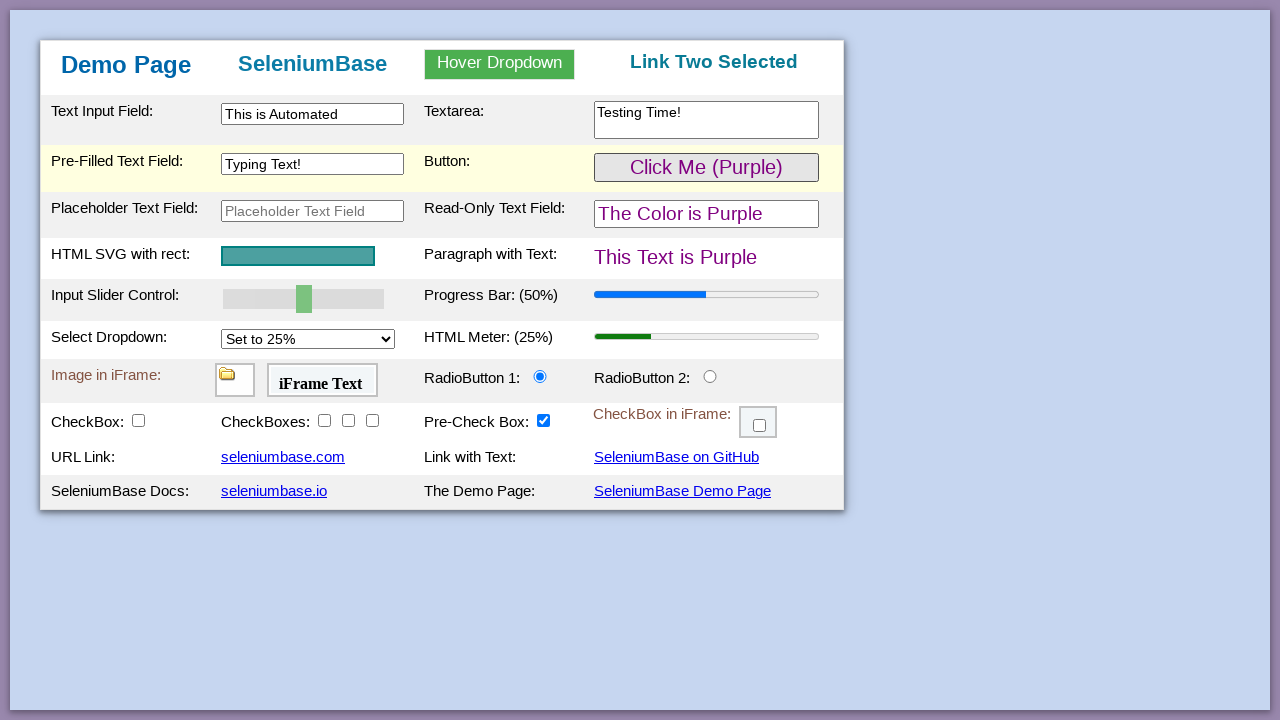

Pressed ArrowRight on slider on #myslider
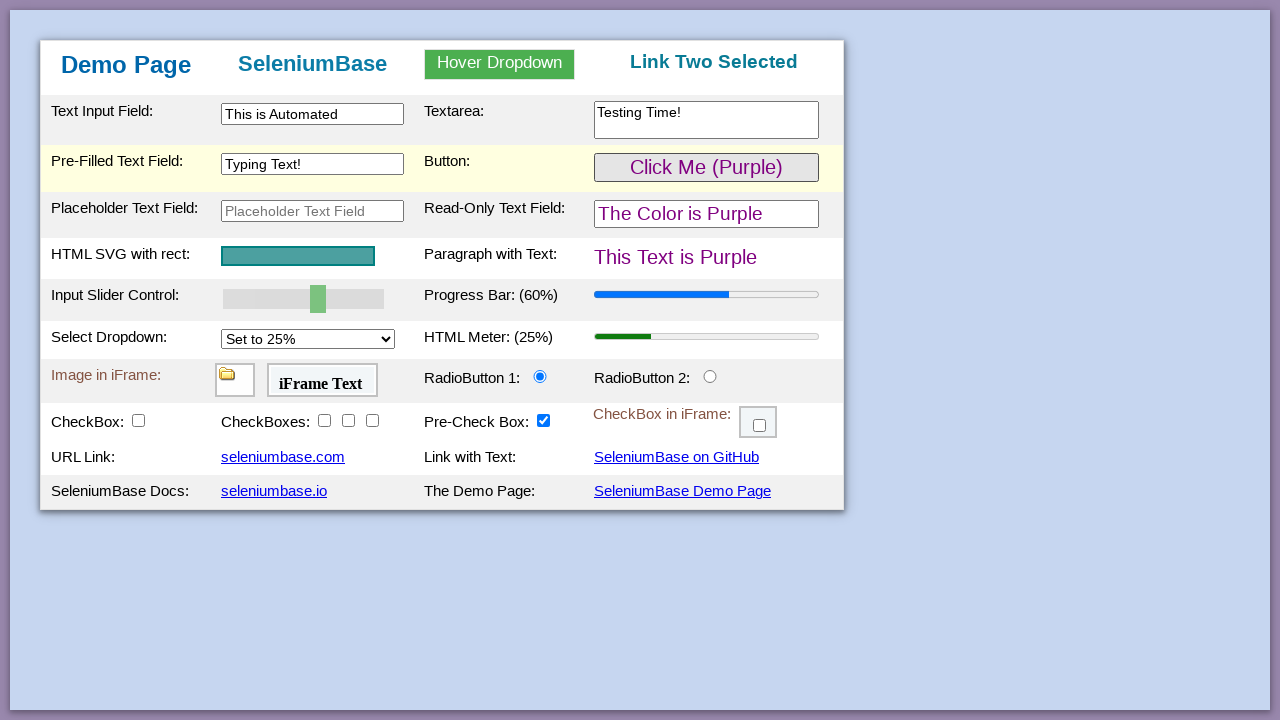

Pressed ArrowRight on slider on #myslider
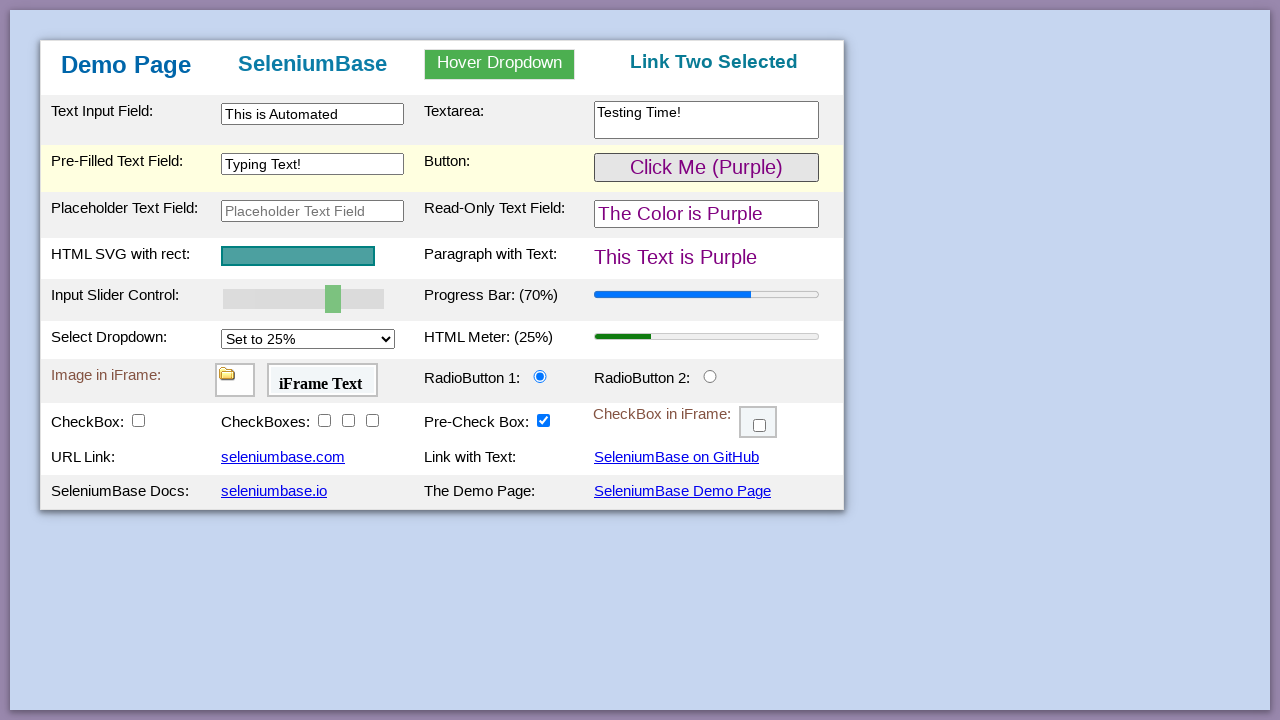

Pressed ArrowRight on slider on #myslider
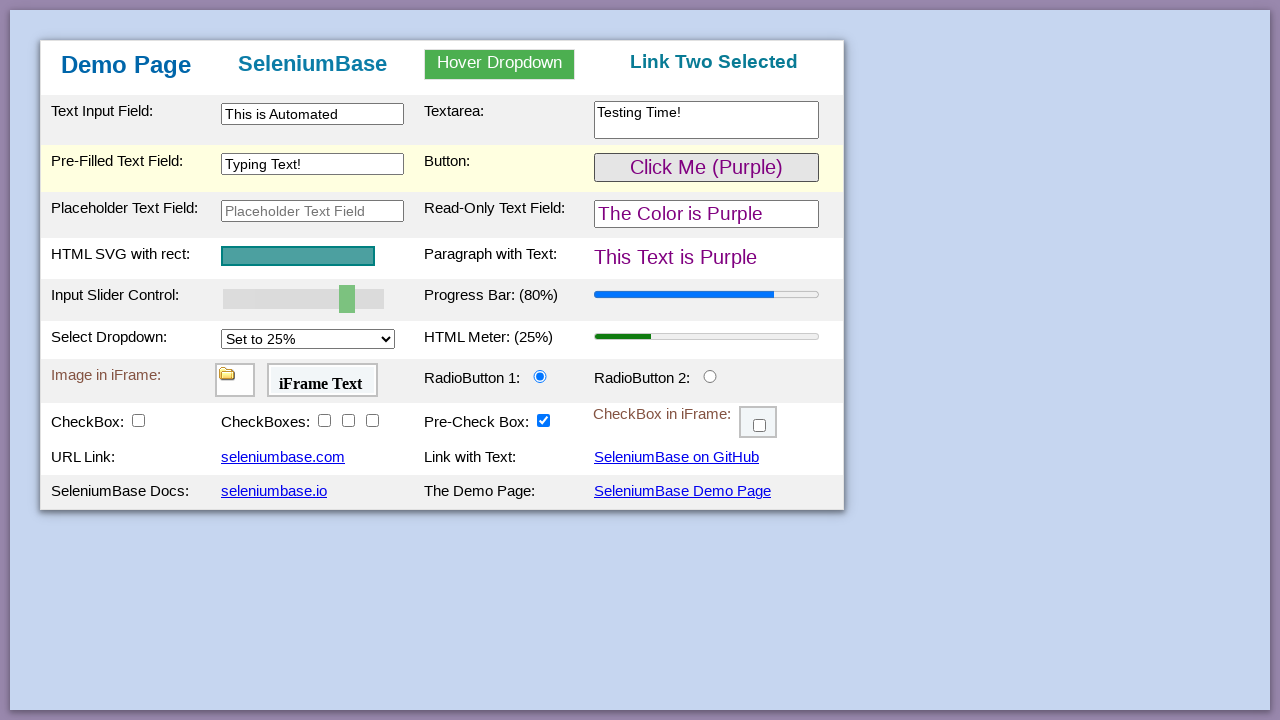

Pressed ArrowRight on slider on #myslider
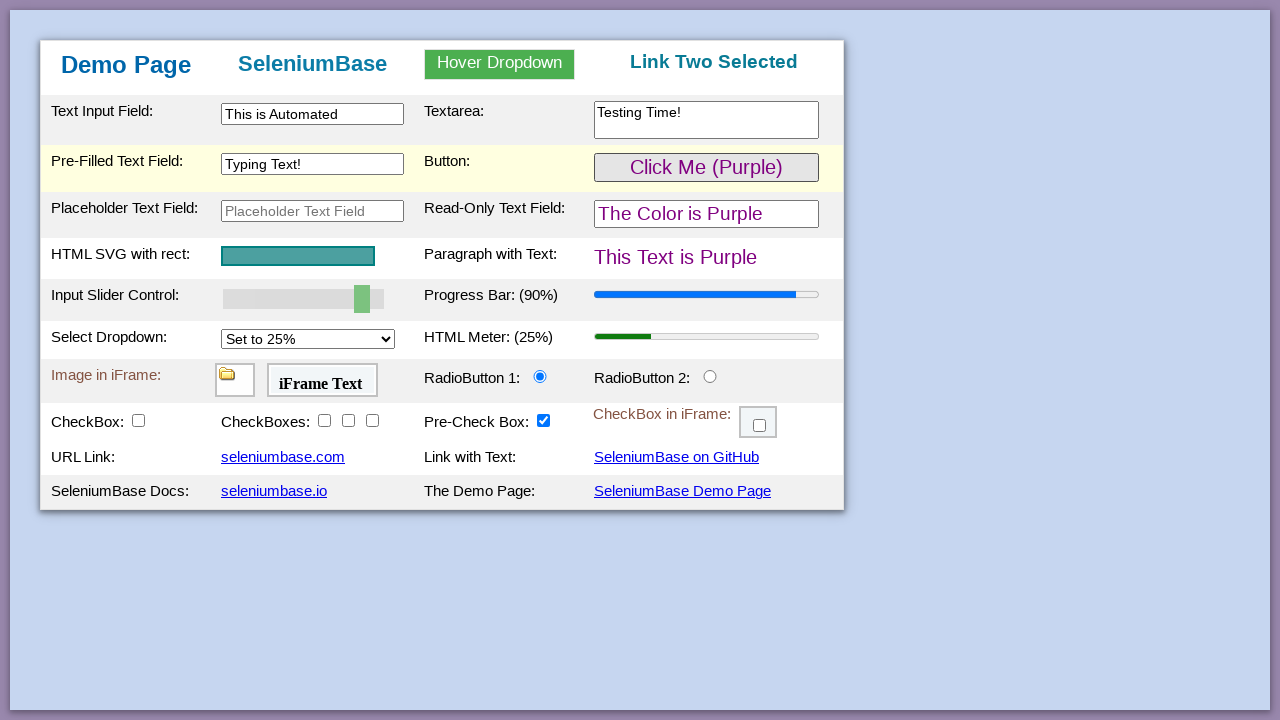

Pressed ArrowRight on slider on #myslider
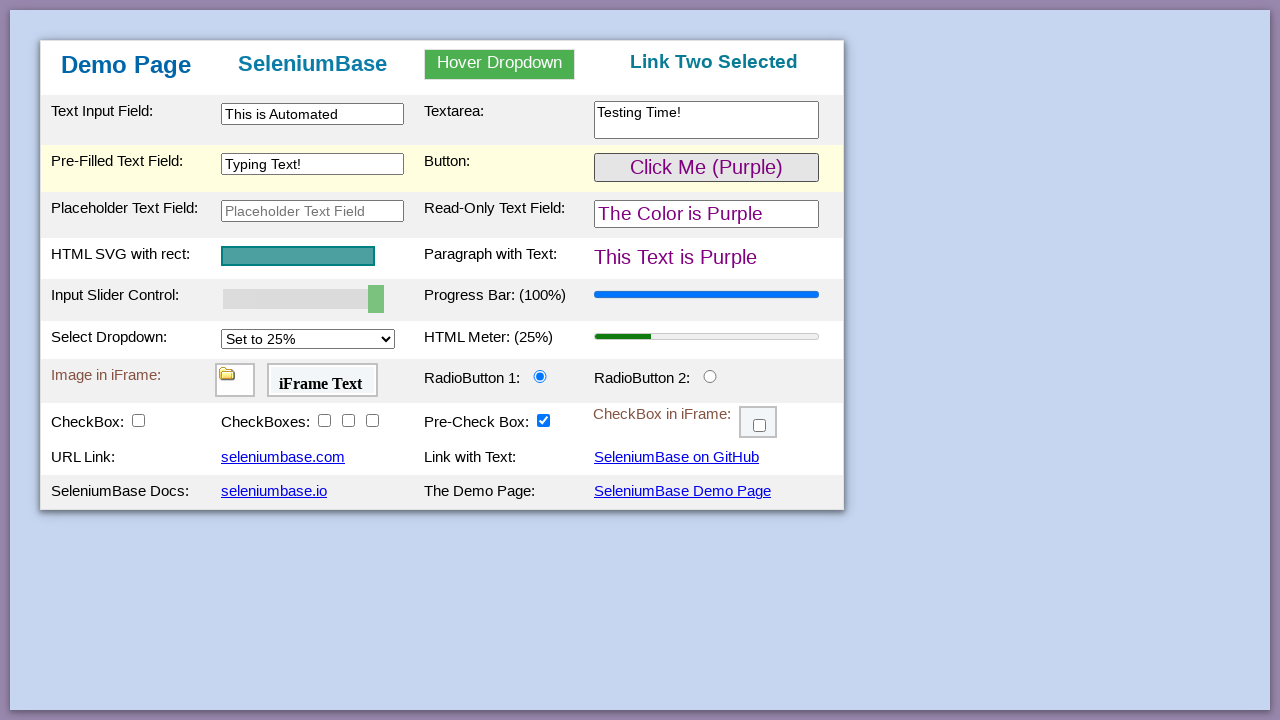

Progress bar updated to value 100
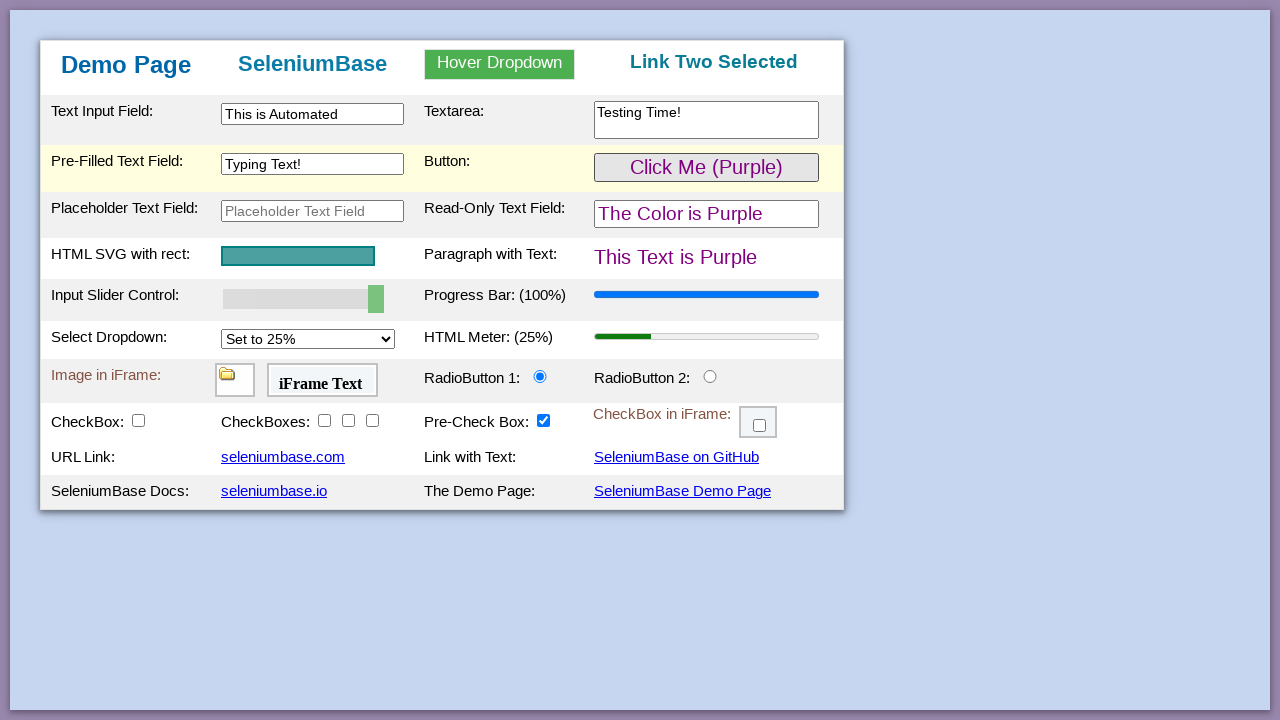

Meter initial value is 0.25
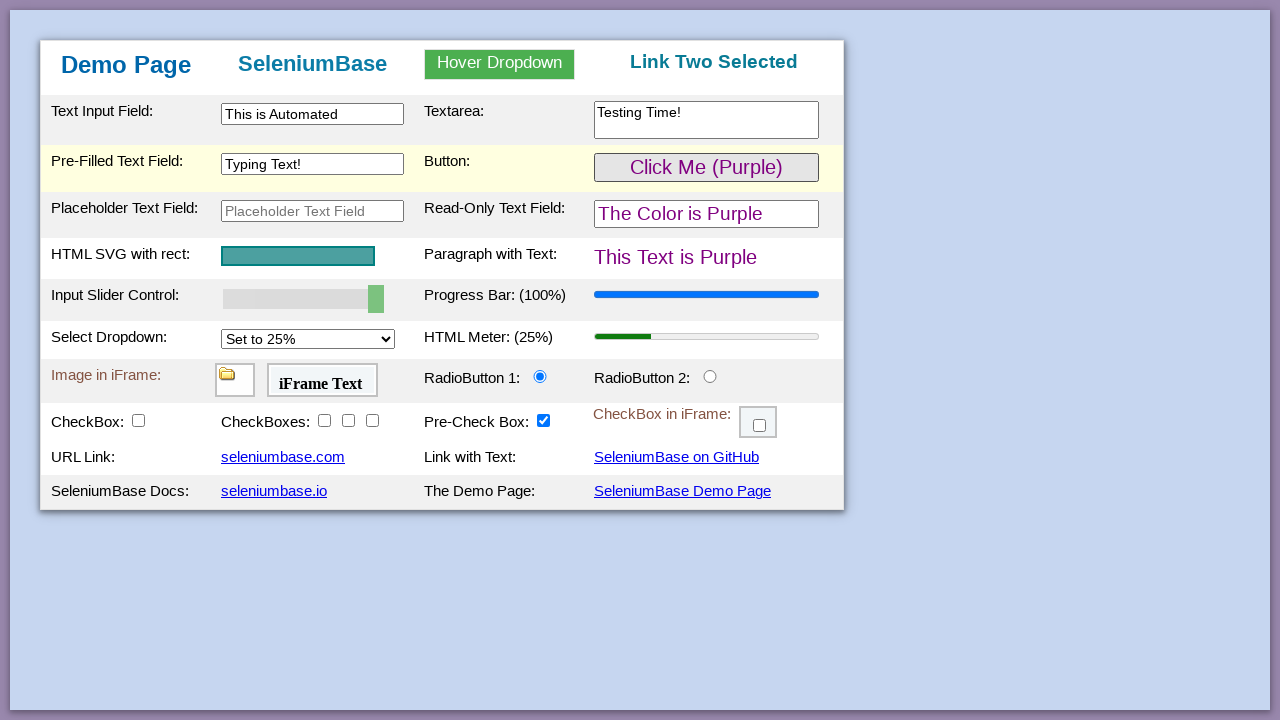

Selected 'Set to 75%' from select dropdown on #mySelect
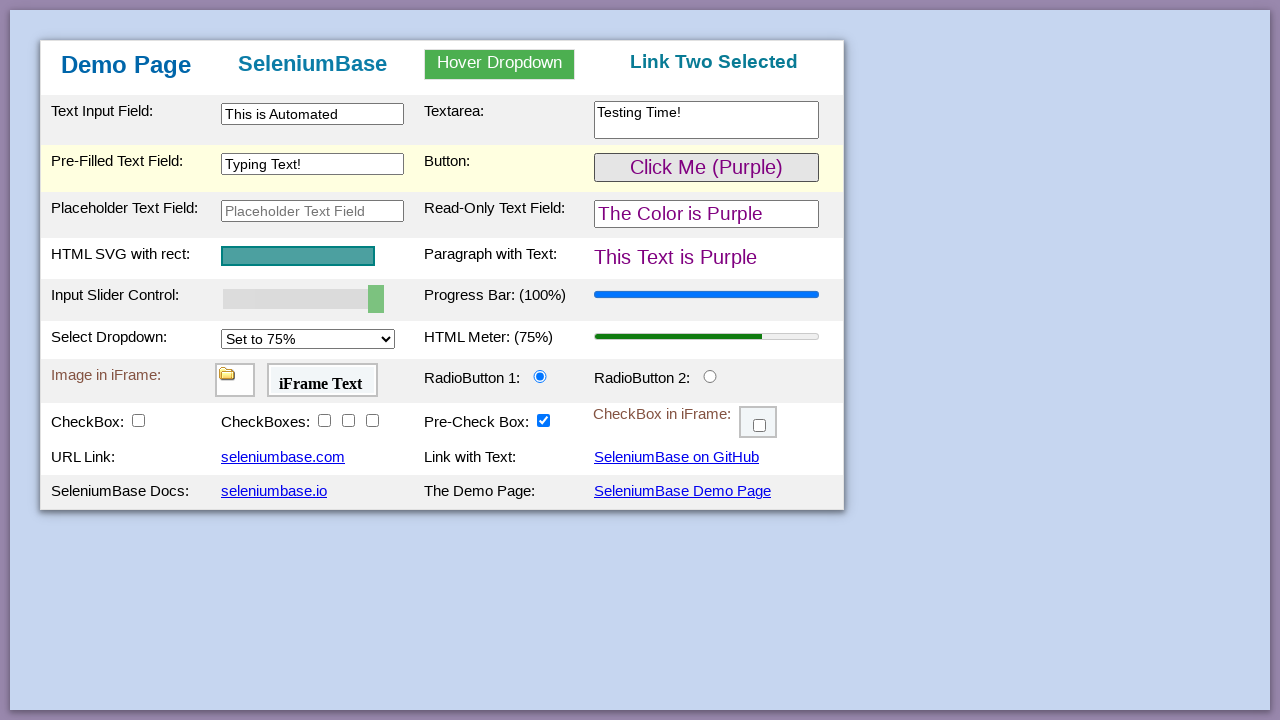

Meter updated to value 0.75
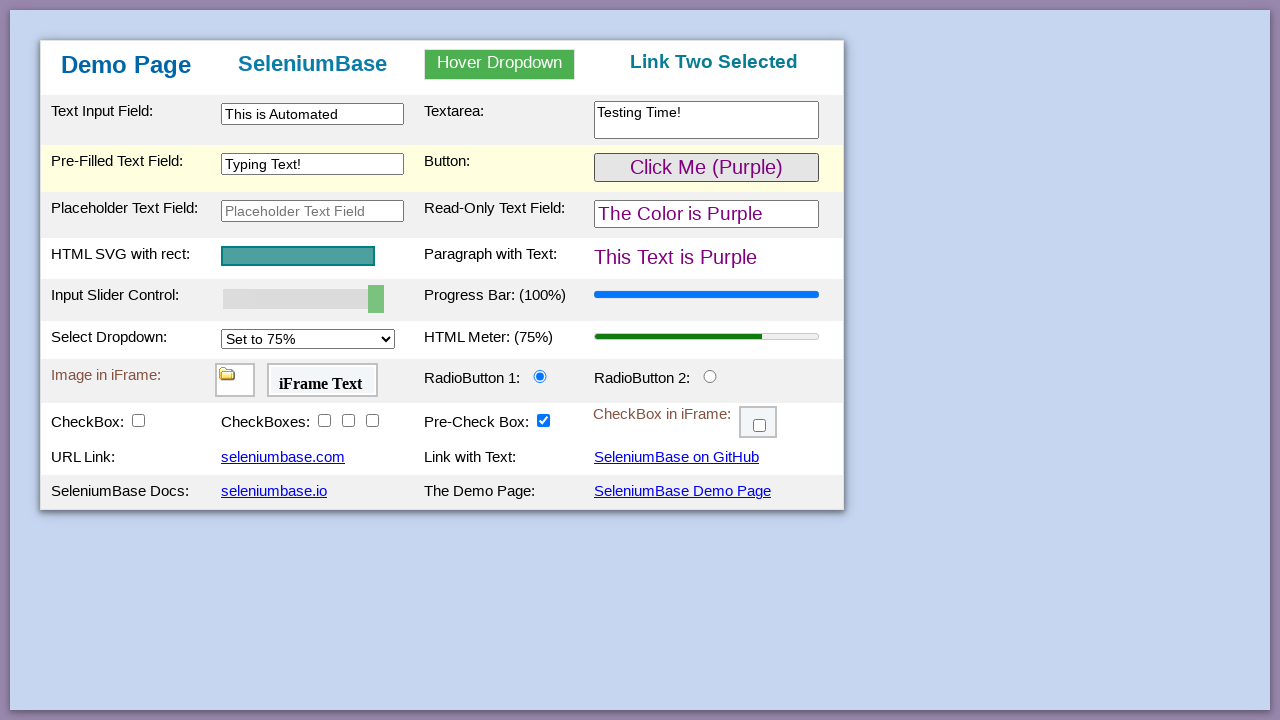

Image element in myFrame1 is visible
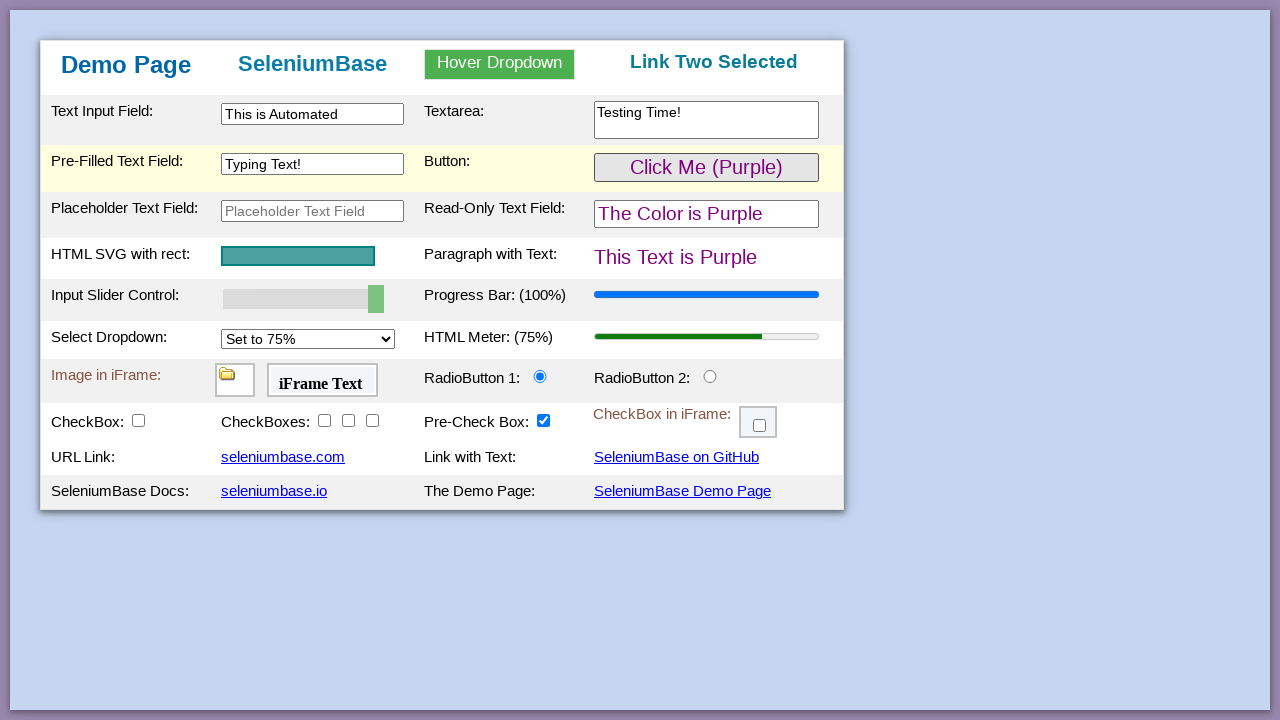

Verified 'iFrame Text' in myFrame2 body
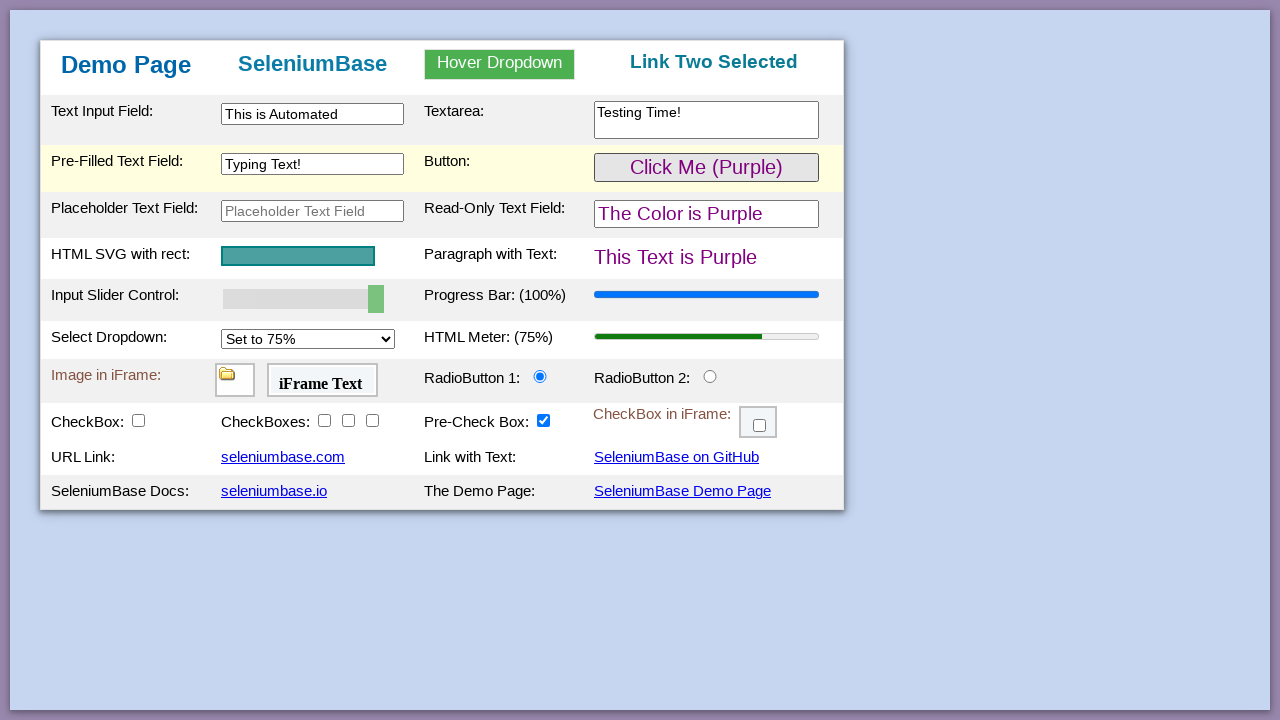

Clicked radioButton2 at (710, 376) on #radioButton2
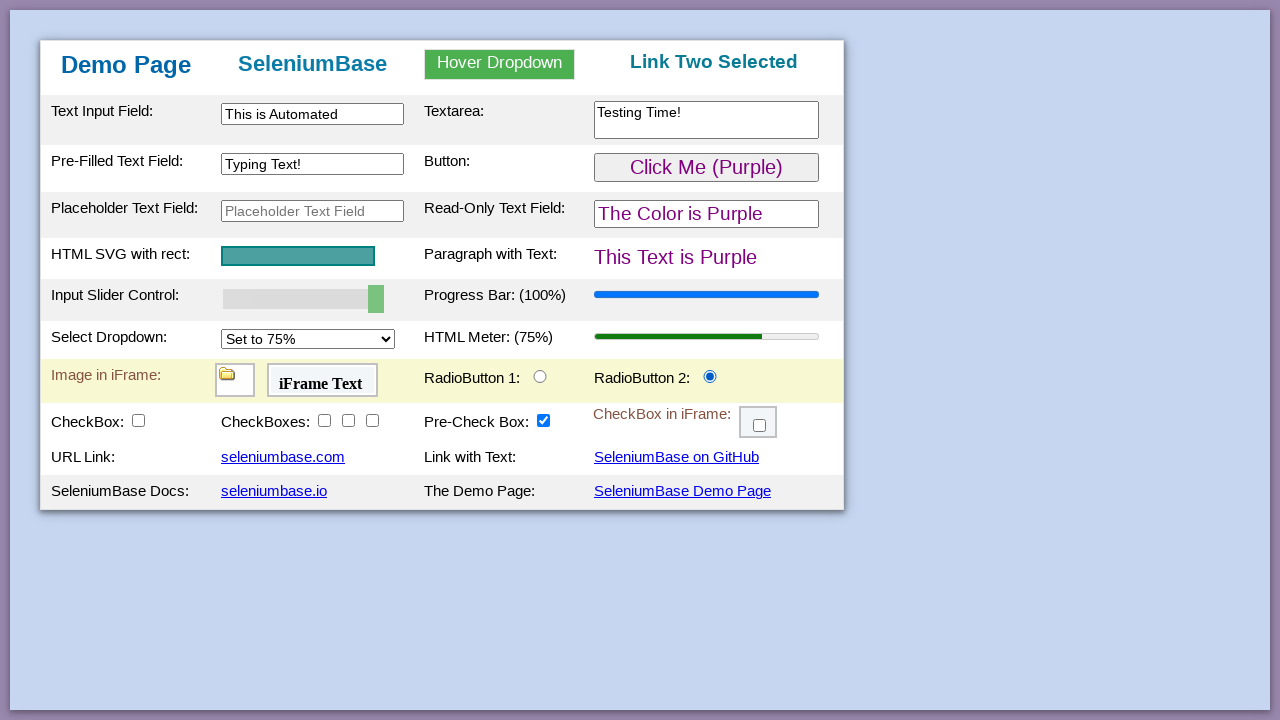

Verified radioButton2 is checked
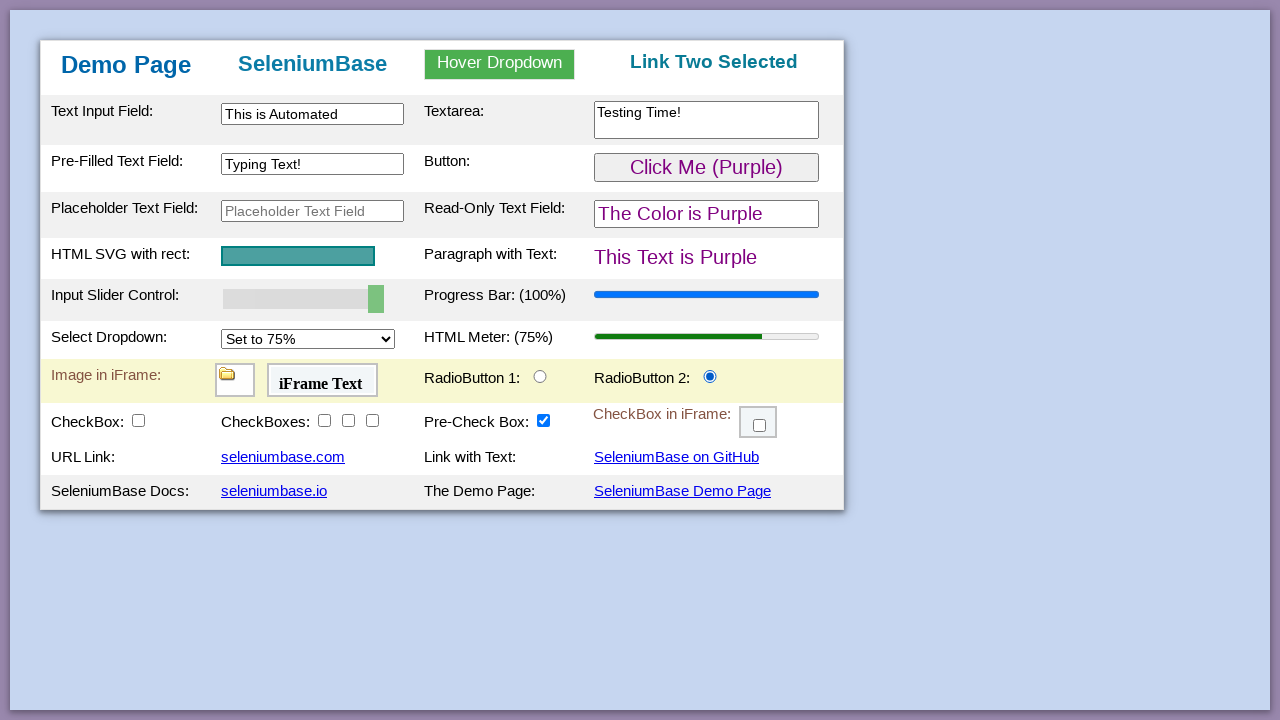

Clicked checkBox1 at (138, 420) on #checkBox1
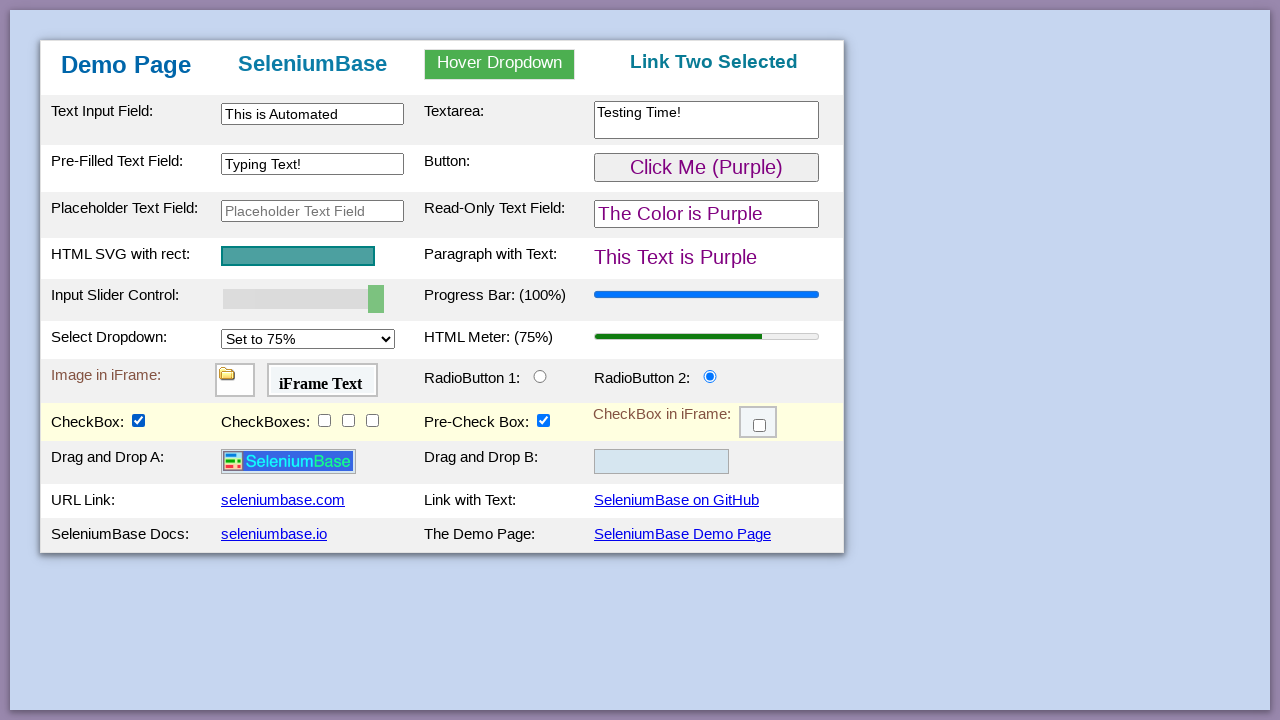

Verified checkBox1 is checked
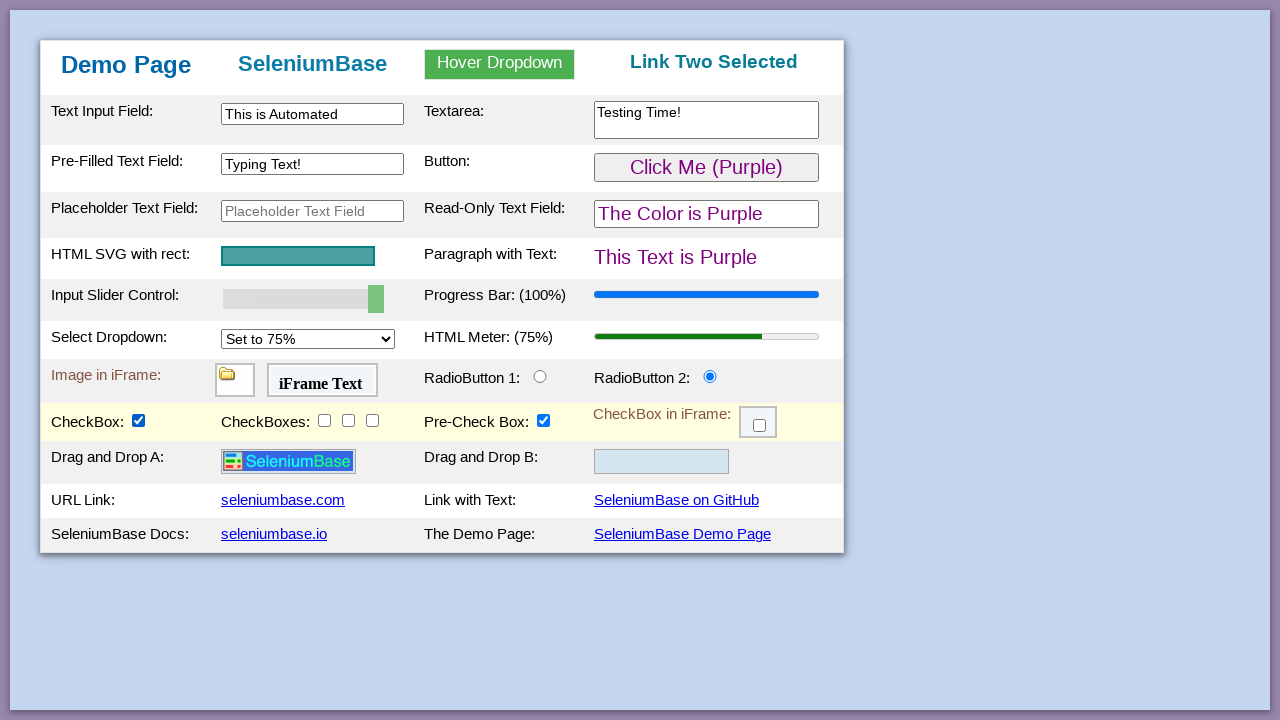

Logo image element is visible
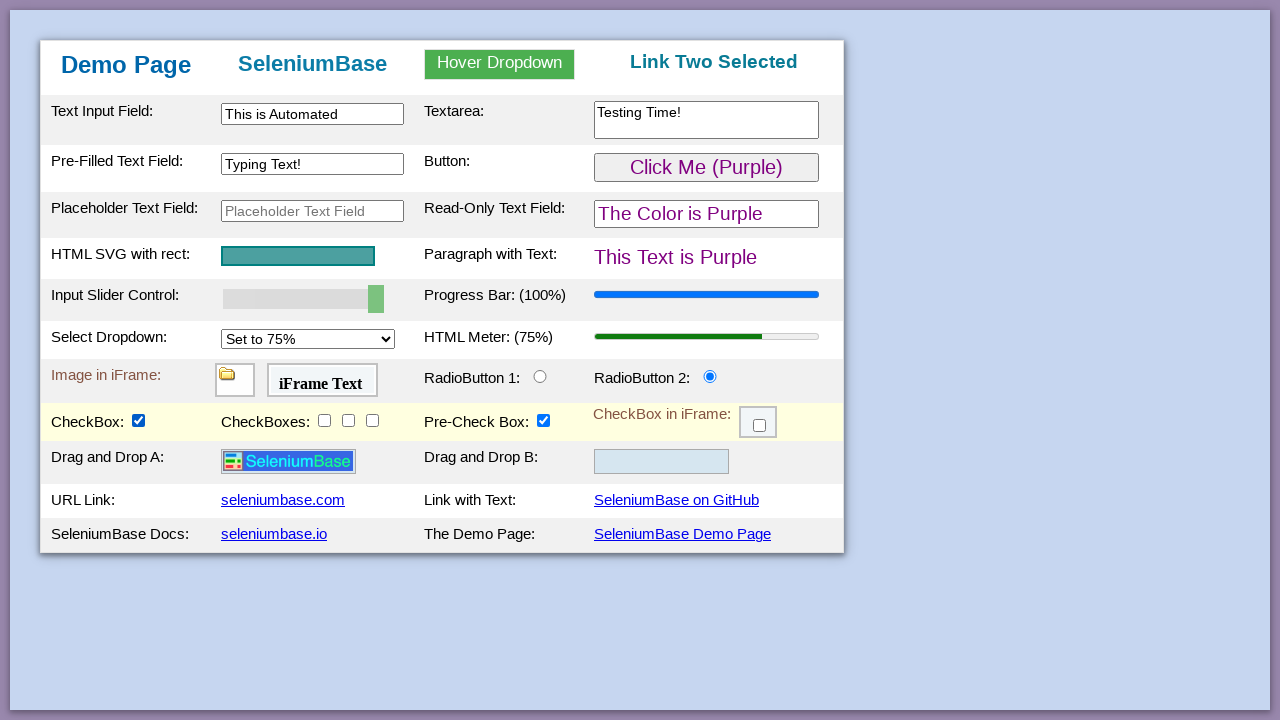

Found 3 checkboxes with class checkBoxClassB
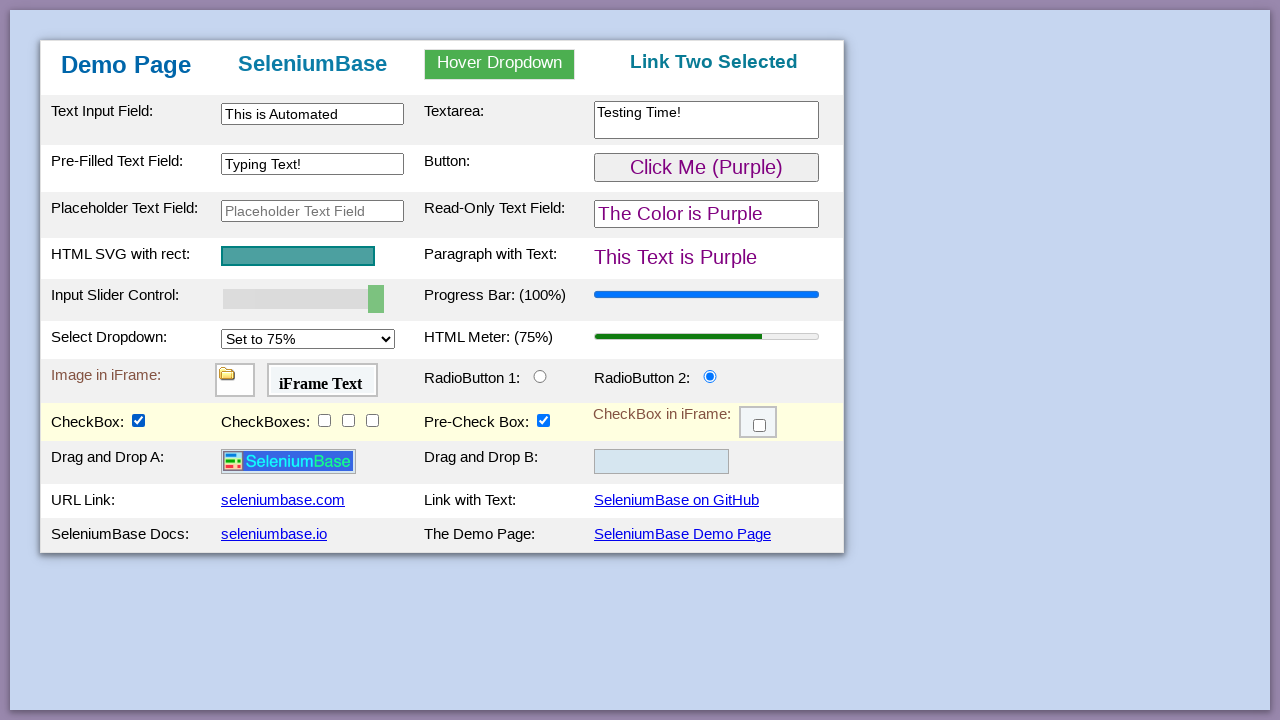

Clicked checkbox 1 of 3 at (324, 420) on input.checkBoxClassB >> nth=0
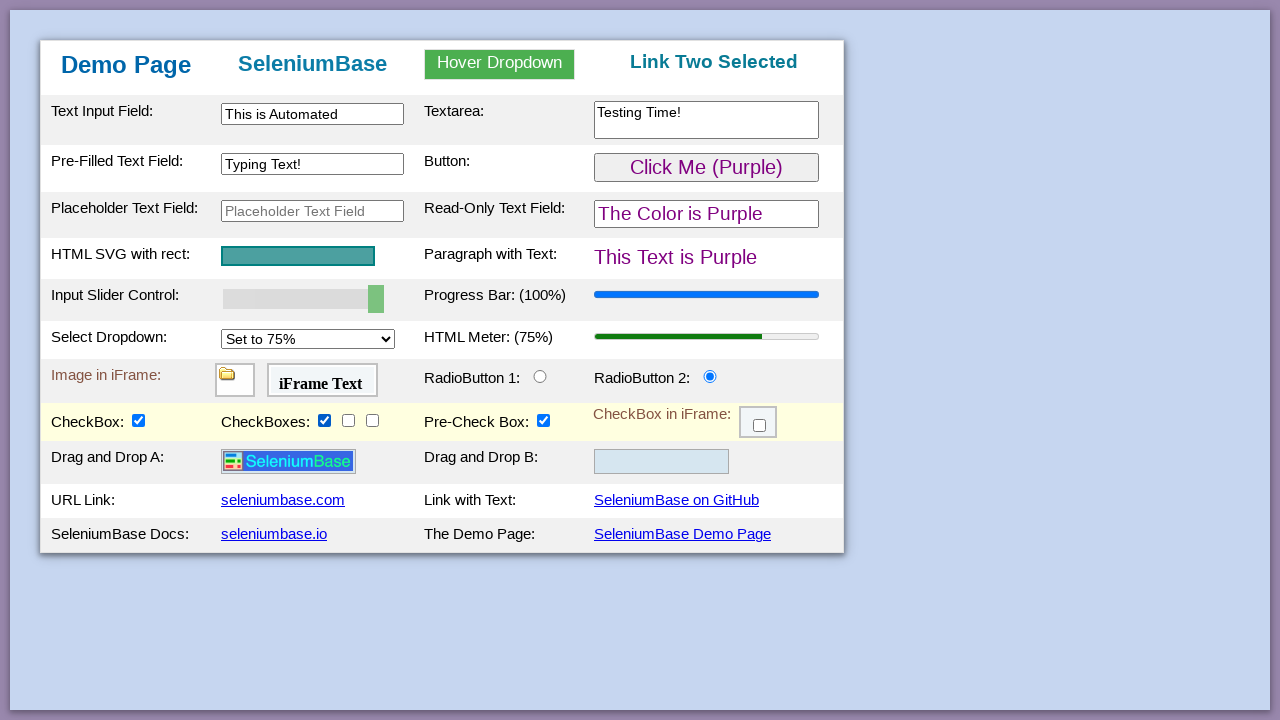

Clicked checkbox 2 of 3 at (348, 420) on input.checkBoxClassB >> nth=1
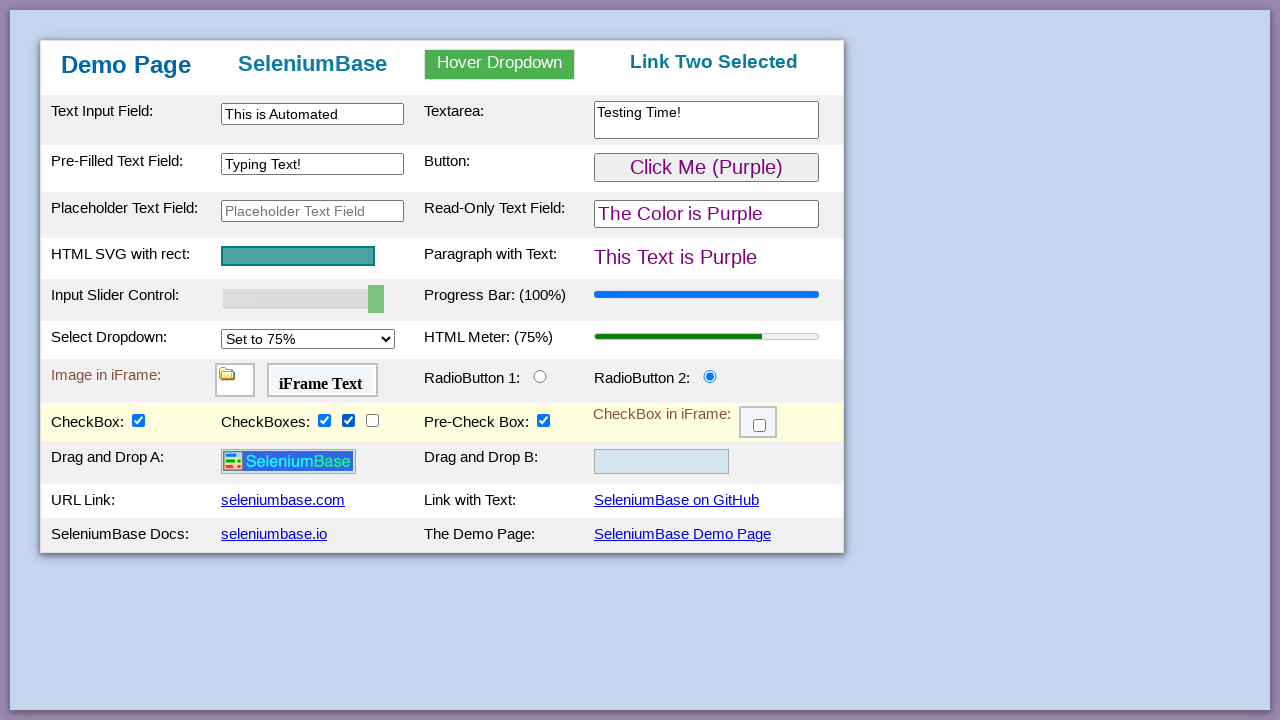

Clicked checkbox 3 of 3 at (372, 420) on input.checkBoxClassB >> nth=2
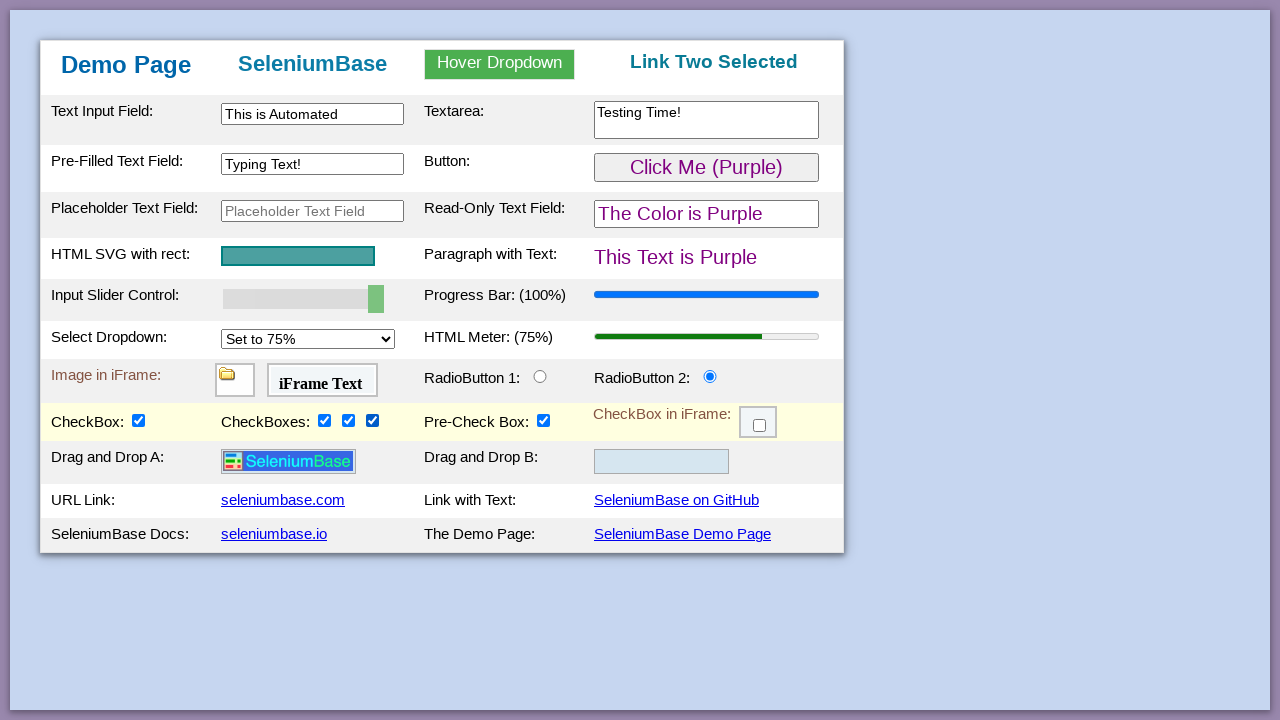

Clicked checkbox in myFrame3 at (760, 426) on #myFrame3 >> internal:control=enter-frame >> .fBox
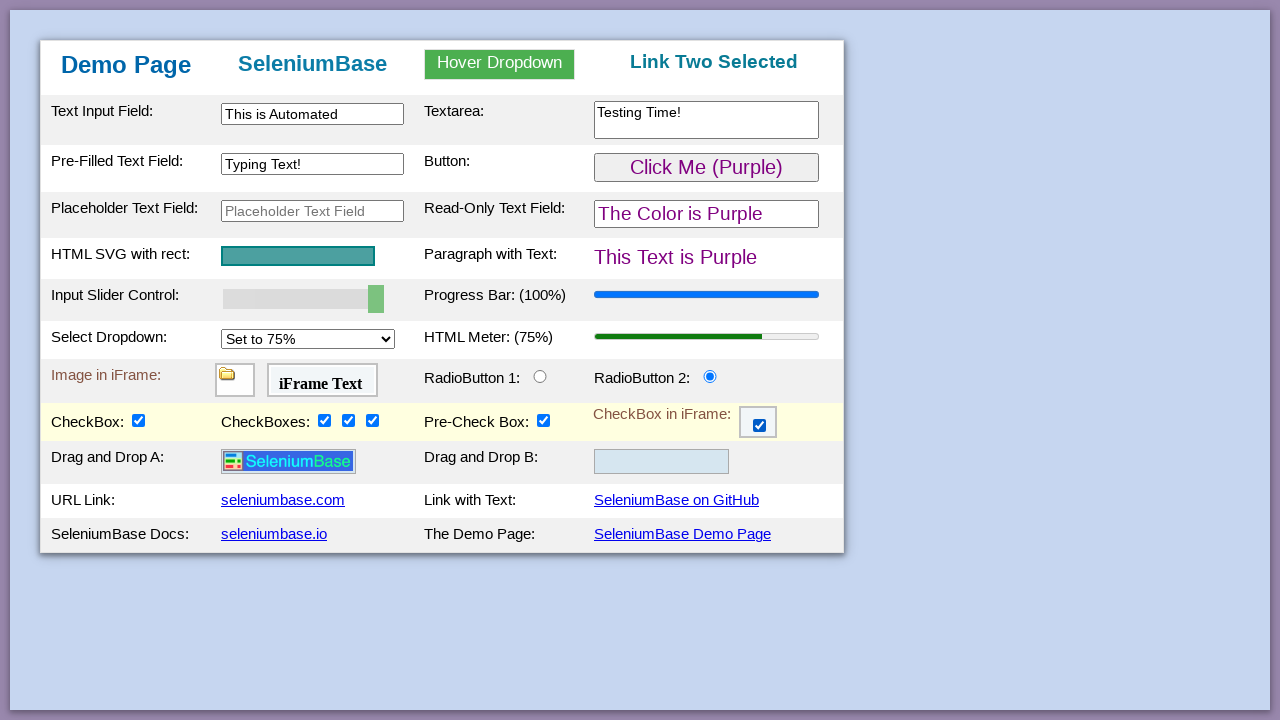

Dragged logo image to drop2 area at (662, 462)
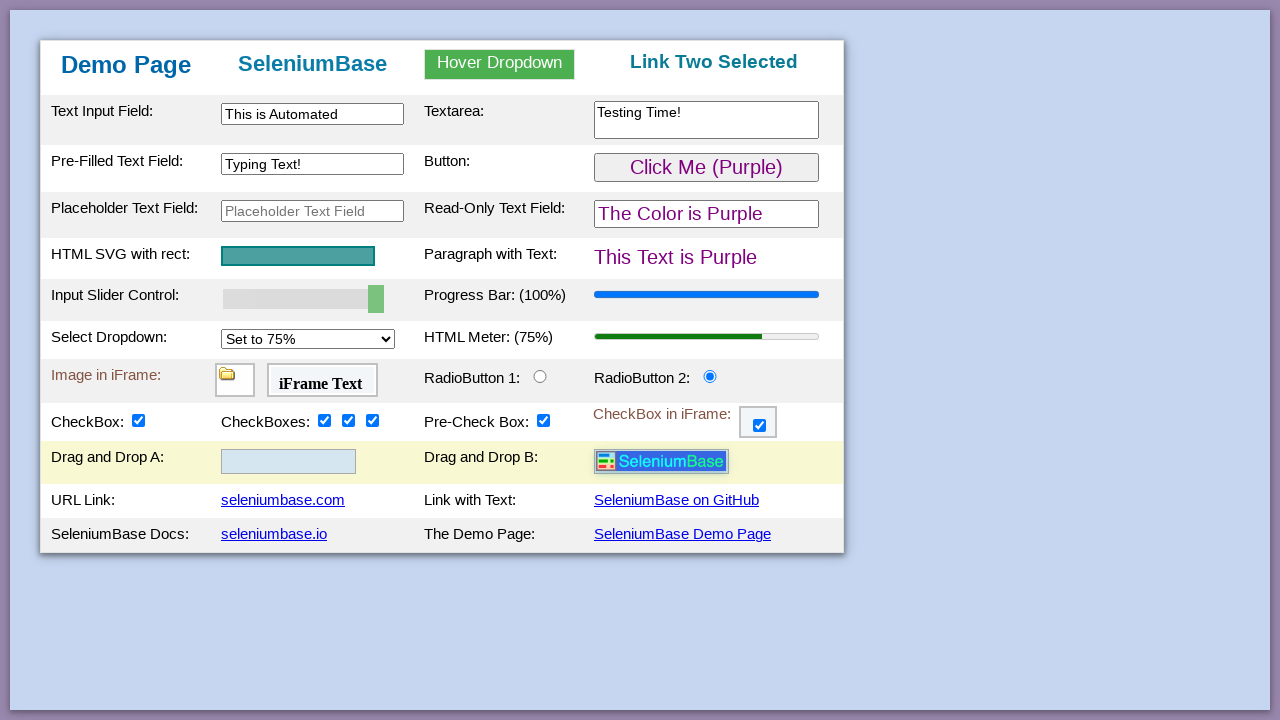

Verified logo image is now in drop2 area
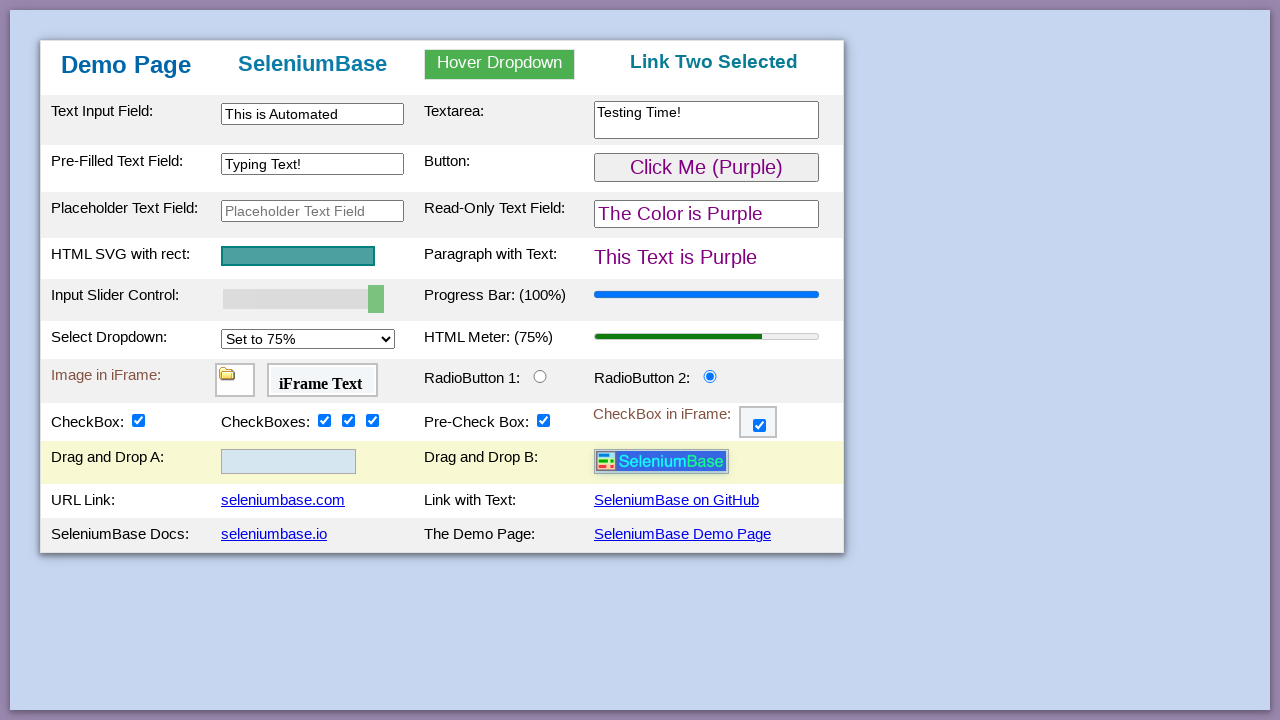

Link text 'seleniumbase.com' is visible
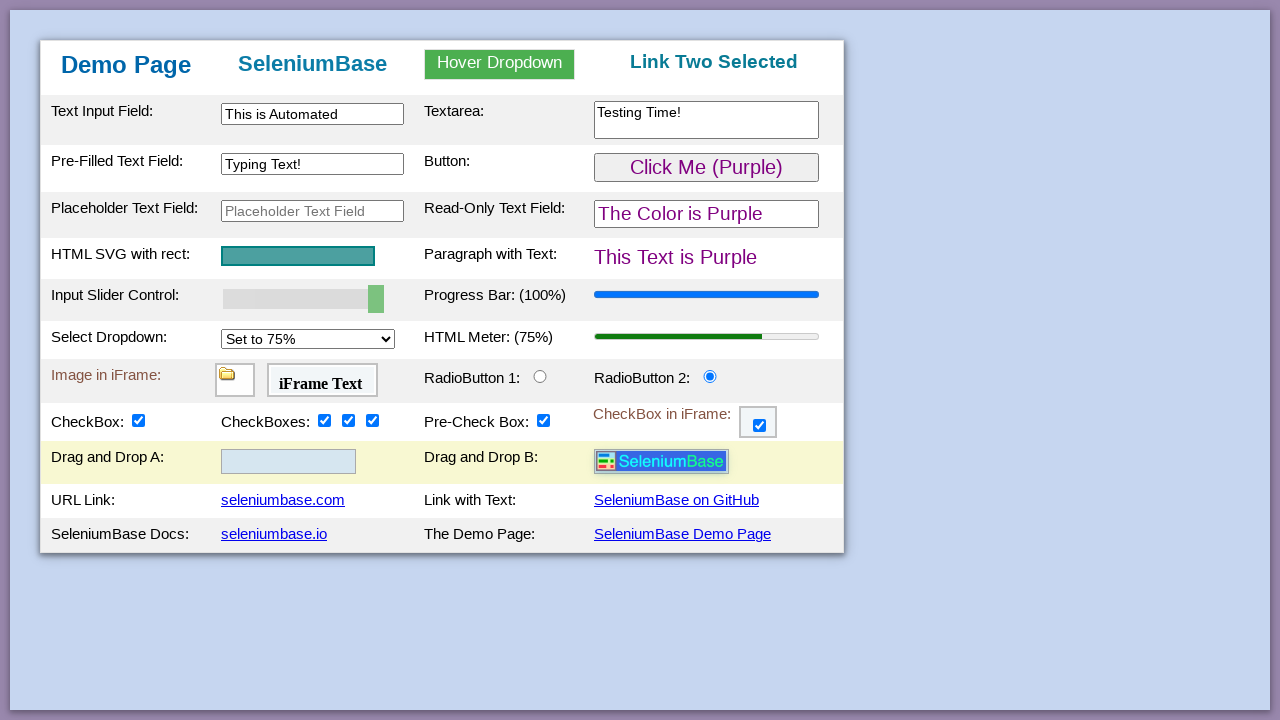

Link text 'SeleniumBase on GitHub' is visible
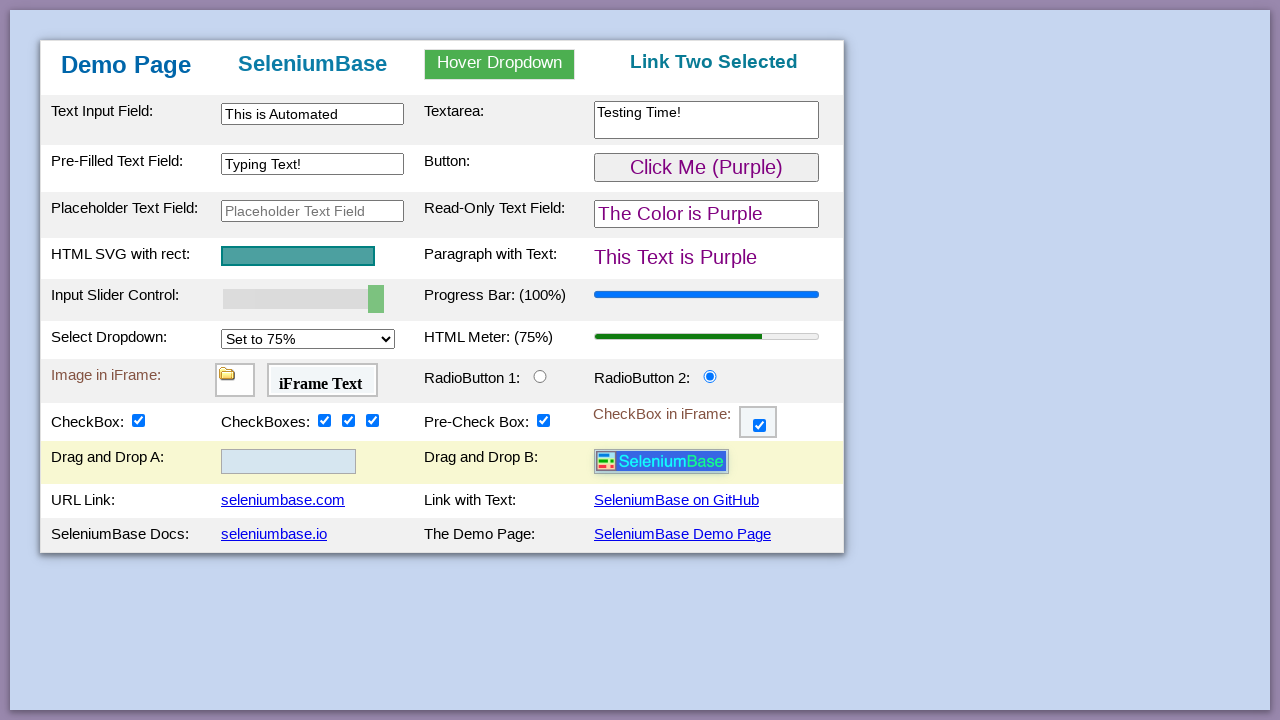

Link text 'seleniumbase.io' is visible
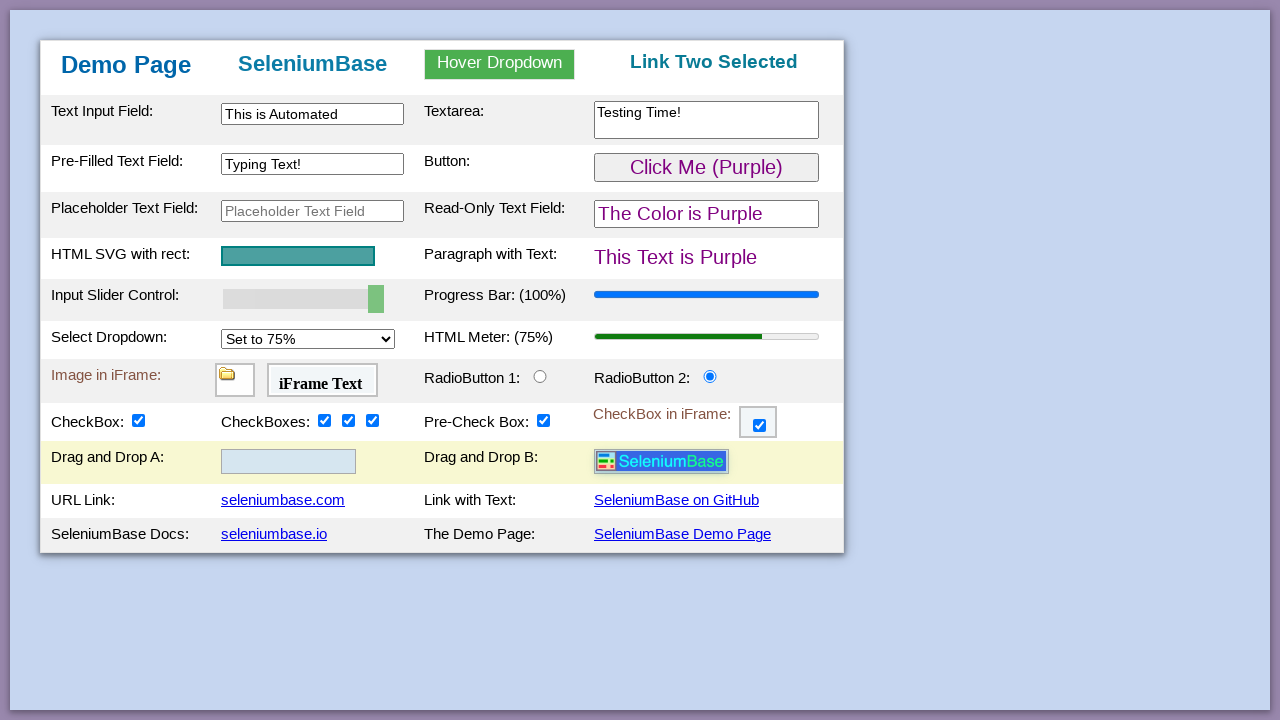

Clicked 'SeleniumBase Demo Page' link at (682, 534) on text=SeleniumBase Demo Page
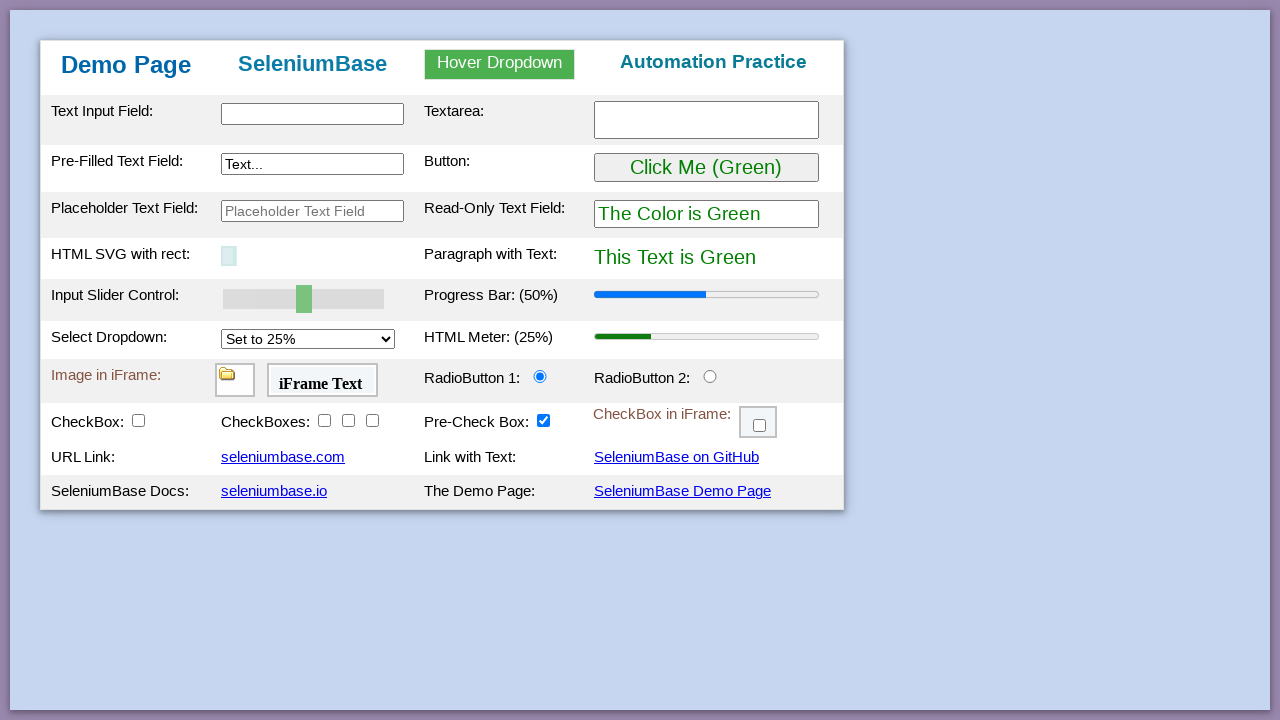

Verified h1 text is exactly 'Demo Page'
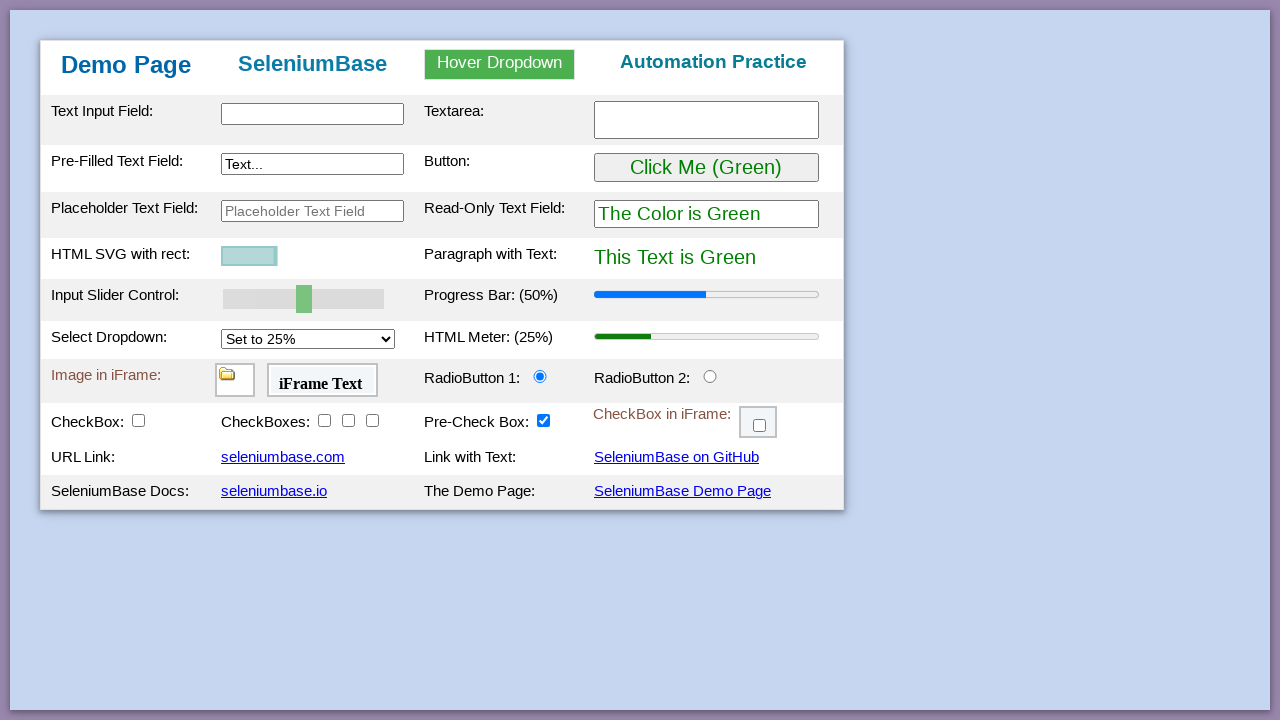

Scrolled h2 element into view
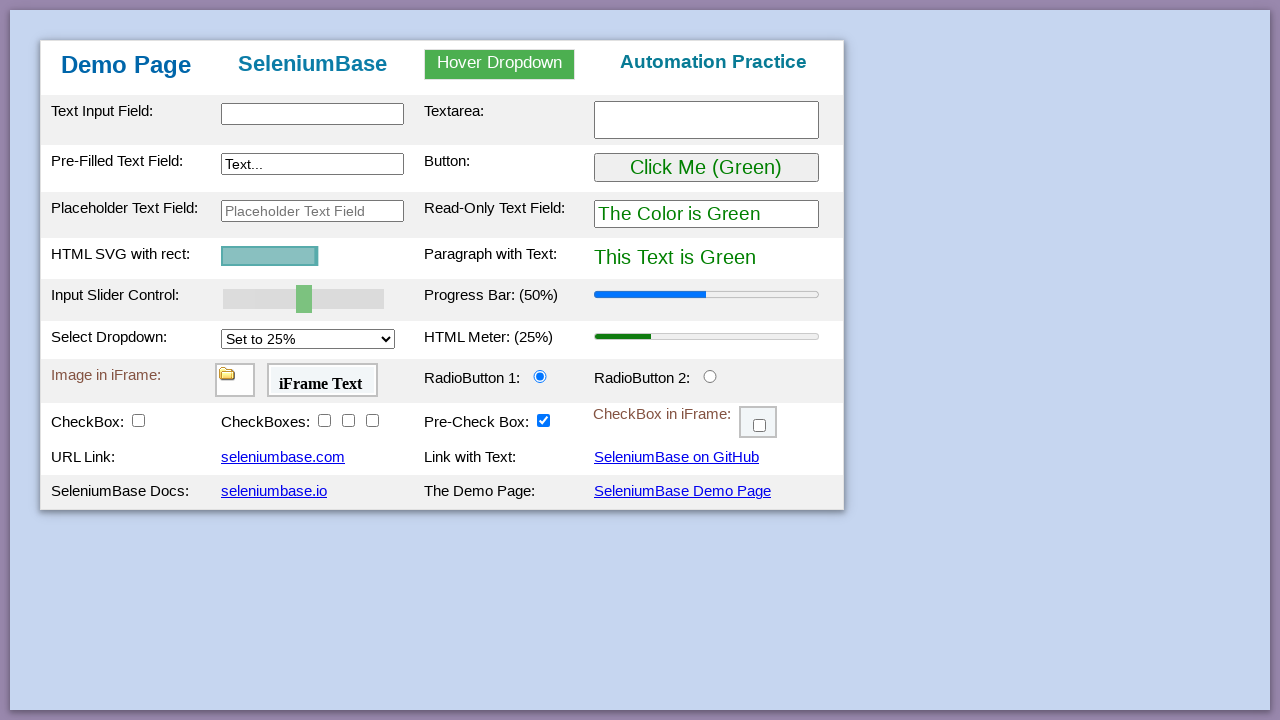

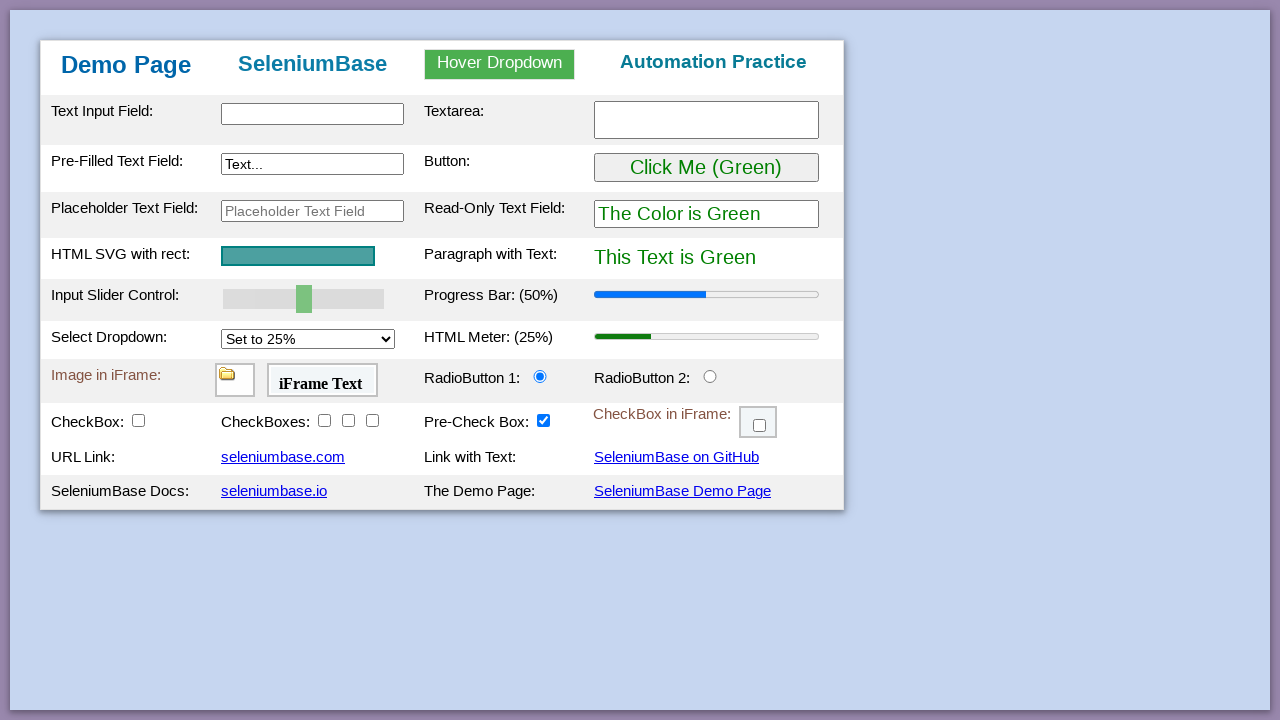